Tests the Drag & Drop Sliders functionality on LambdaTest Selenium Playground by navigating to the sliders page and interacting with range slider elements using keyboard input.

Starting URL: https://www.lambdatest.com/selenium-playground

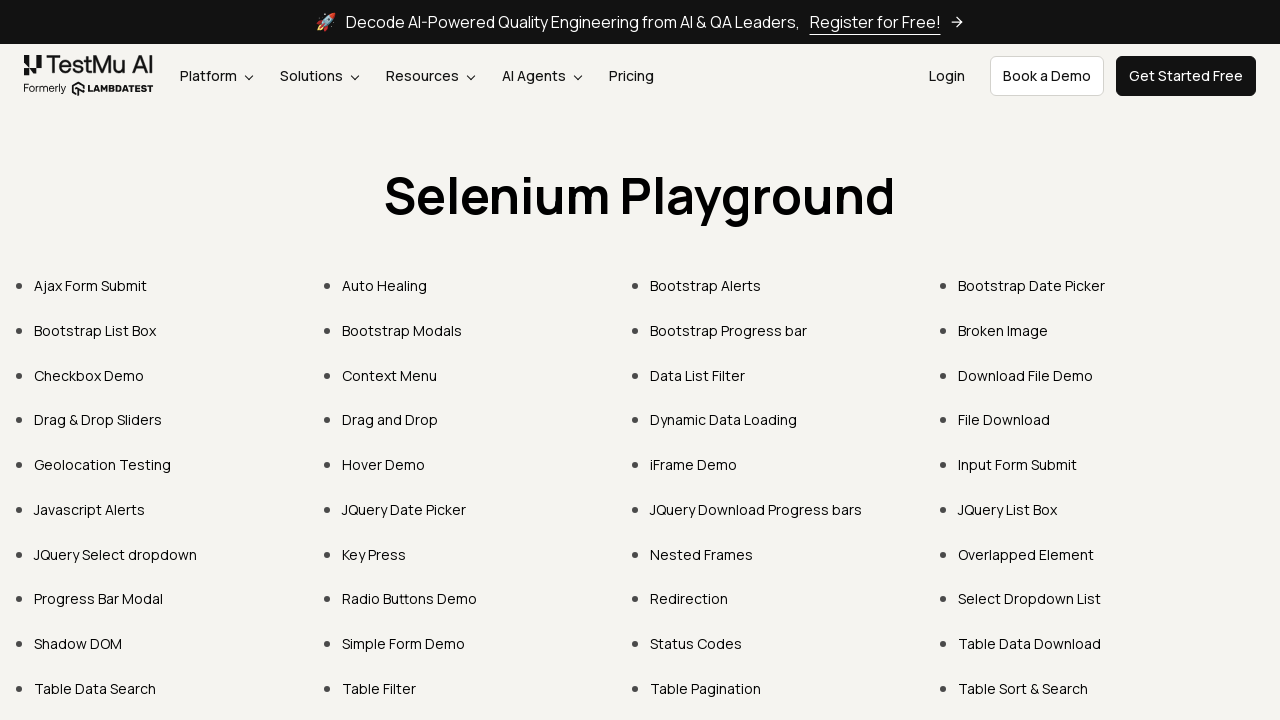

Clicked on 'Drag & Drop Sliders' link at (98, 420) on xpath=//a[contains(.,'Drag & Drop Sliders')]
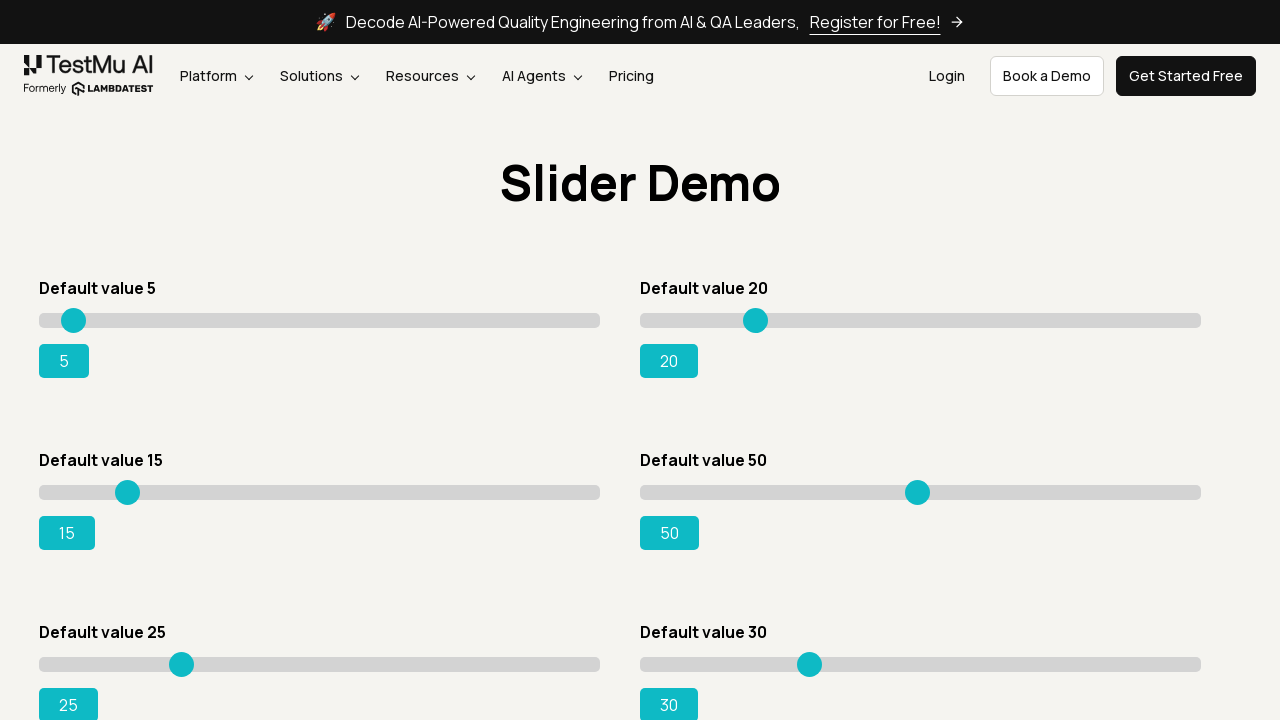

Sliders page loaded with range input elements
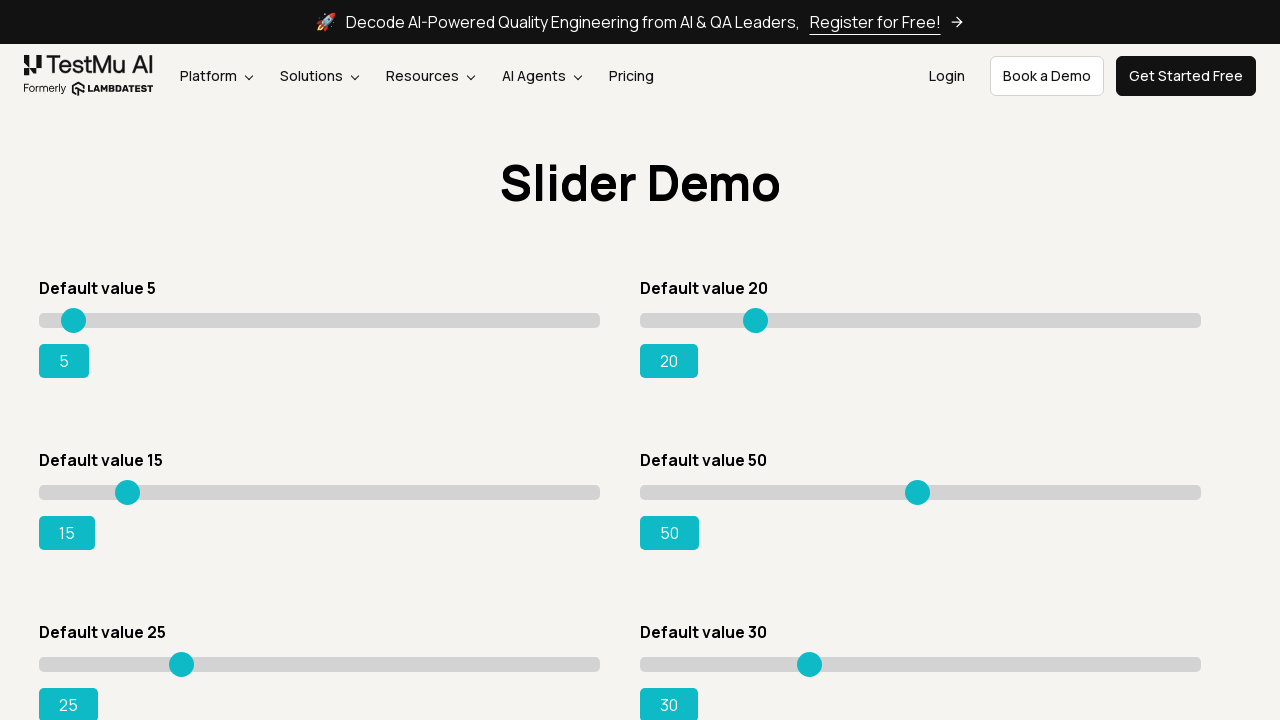

Found 8 range slider elements
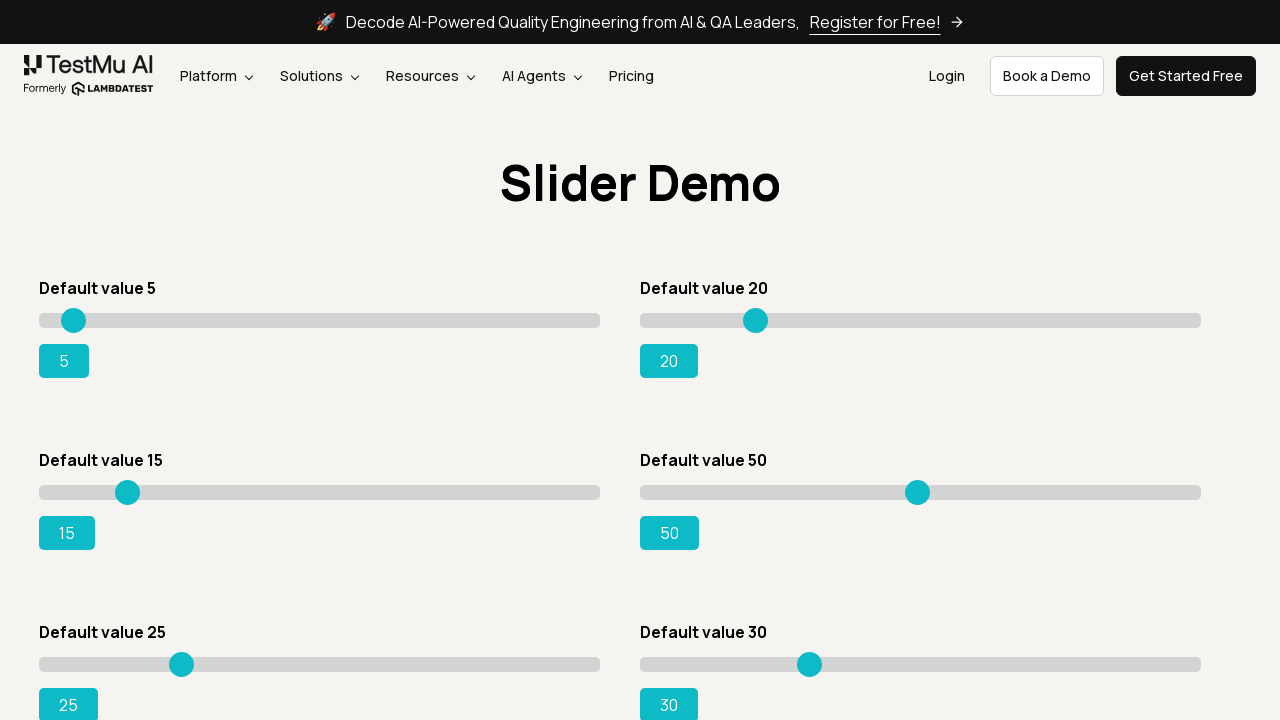

Clicked on slider 1 to focus it at (320, 320) on input[type='range'] >> nth=0
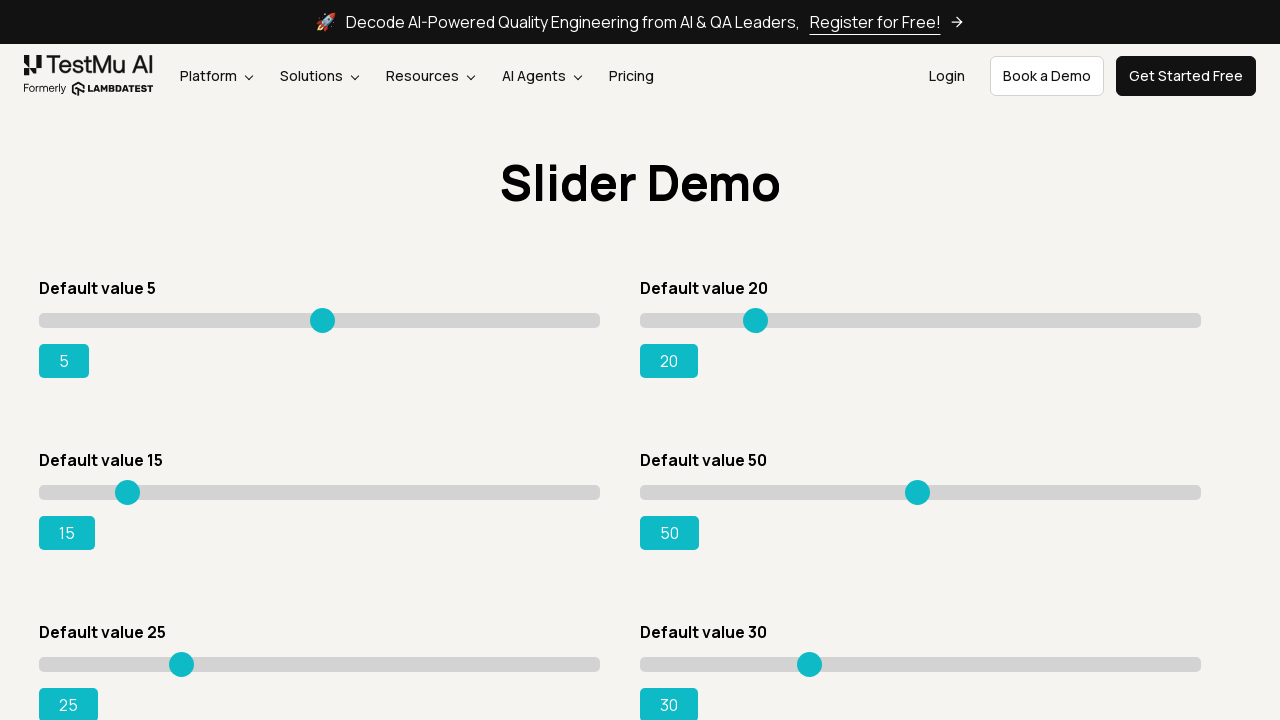

Pressed ArrowRight on slider 1 (1st press) on input[type='range'] >> nth=0
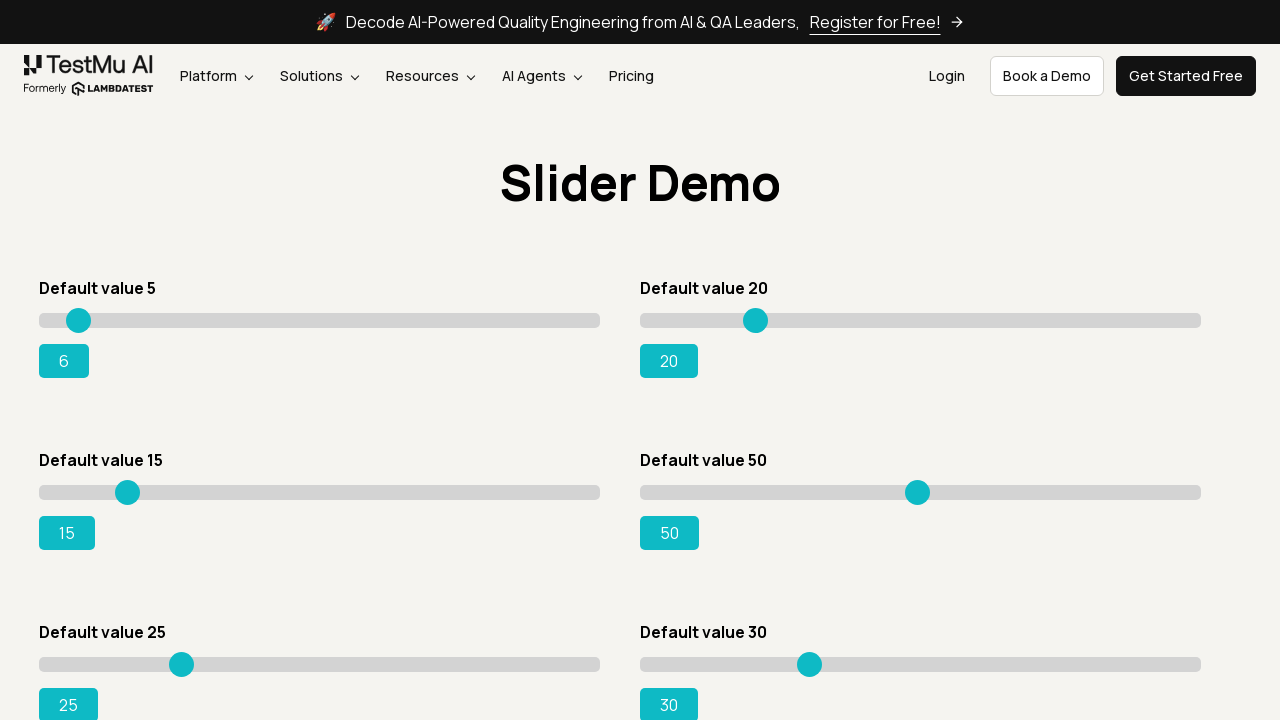

Pressed ArrowRight on slider 1 (2nd press) on input[type='range'] >> nth=0
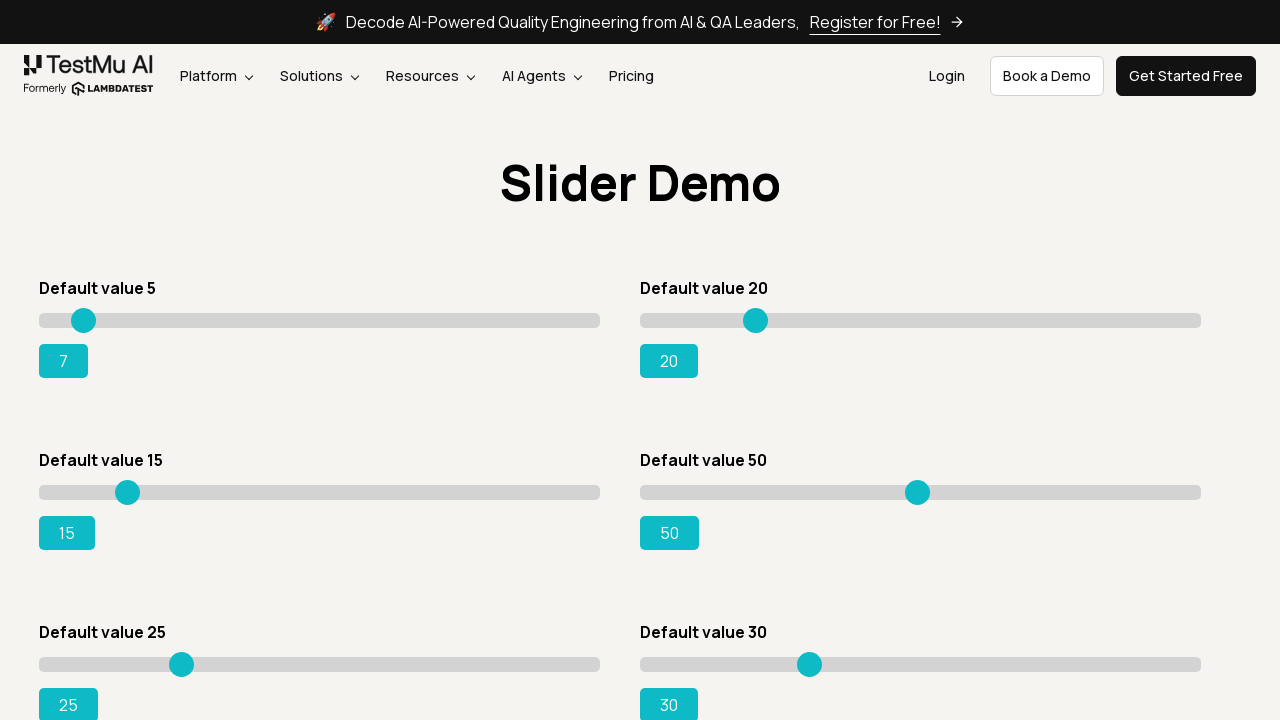

Pressed ArrowRight on slider 1 (3rd press) on input[type='range'] >> nth=0
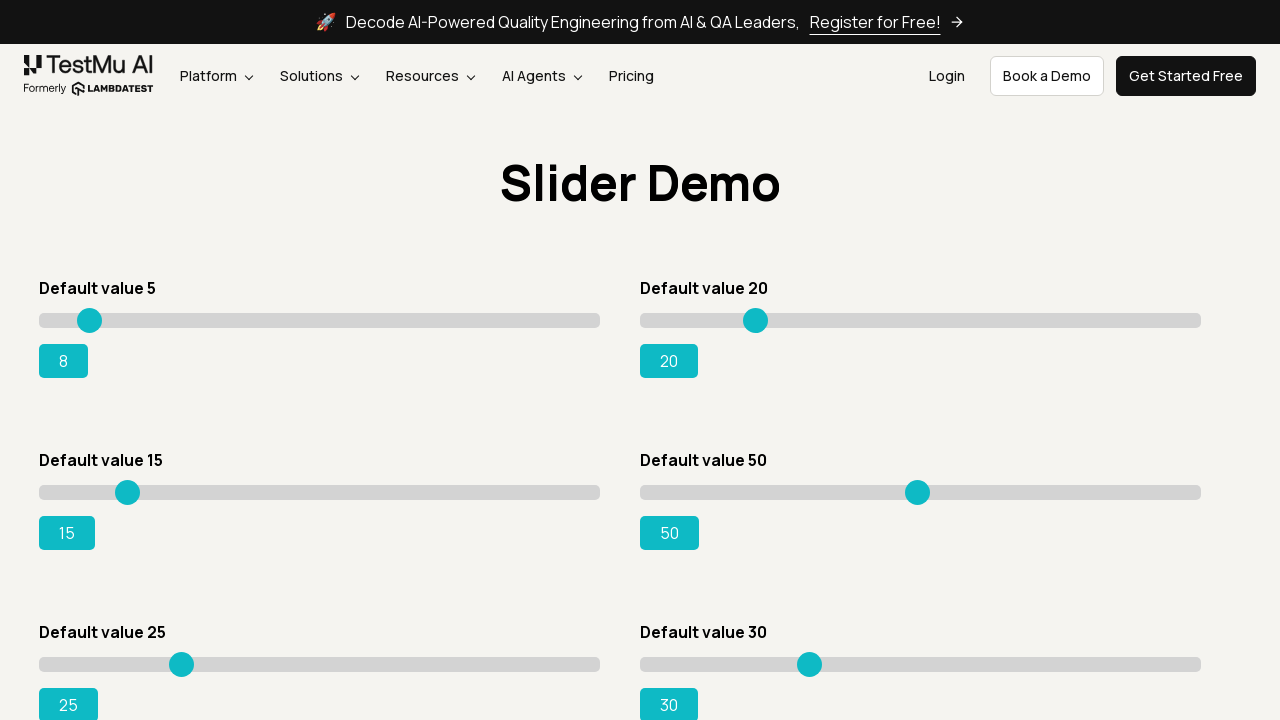

Pressed ArrowRight on slider 1 (4th press) on input[type='range'] >> nth=0
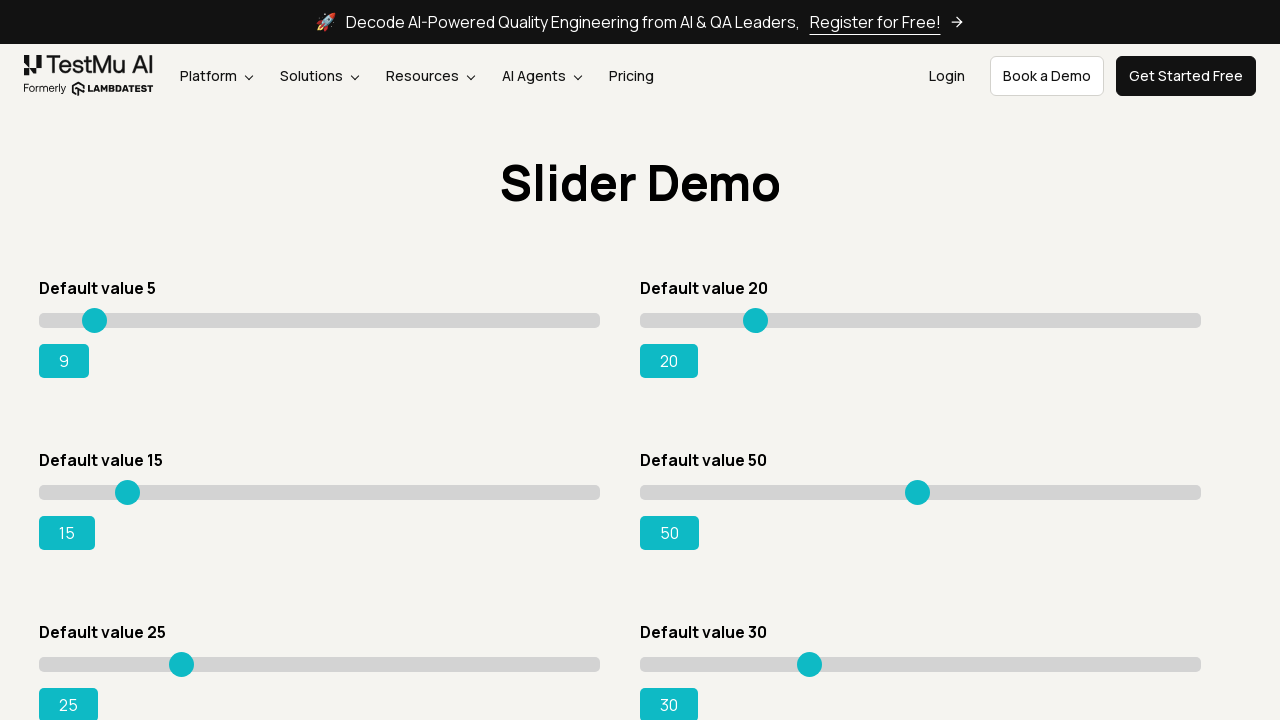

Pressed ArrowRight on slider 1 (5th press) on input[type='range'] >> nth=0
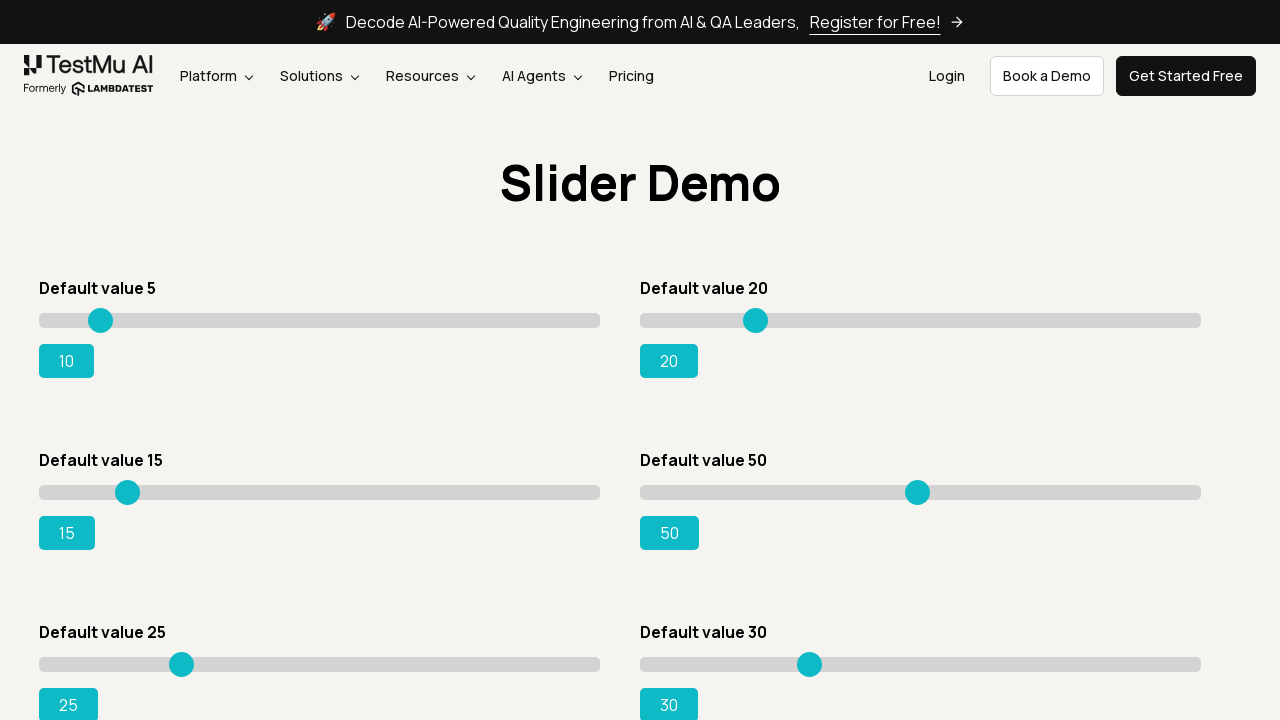

Clicked on slider 2 to focus it at (920, 320) on input[type='range'] >> nth=1
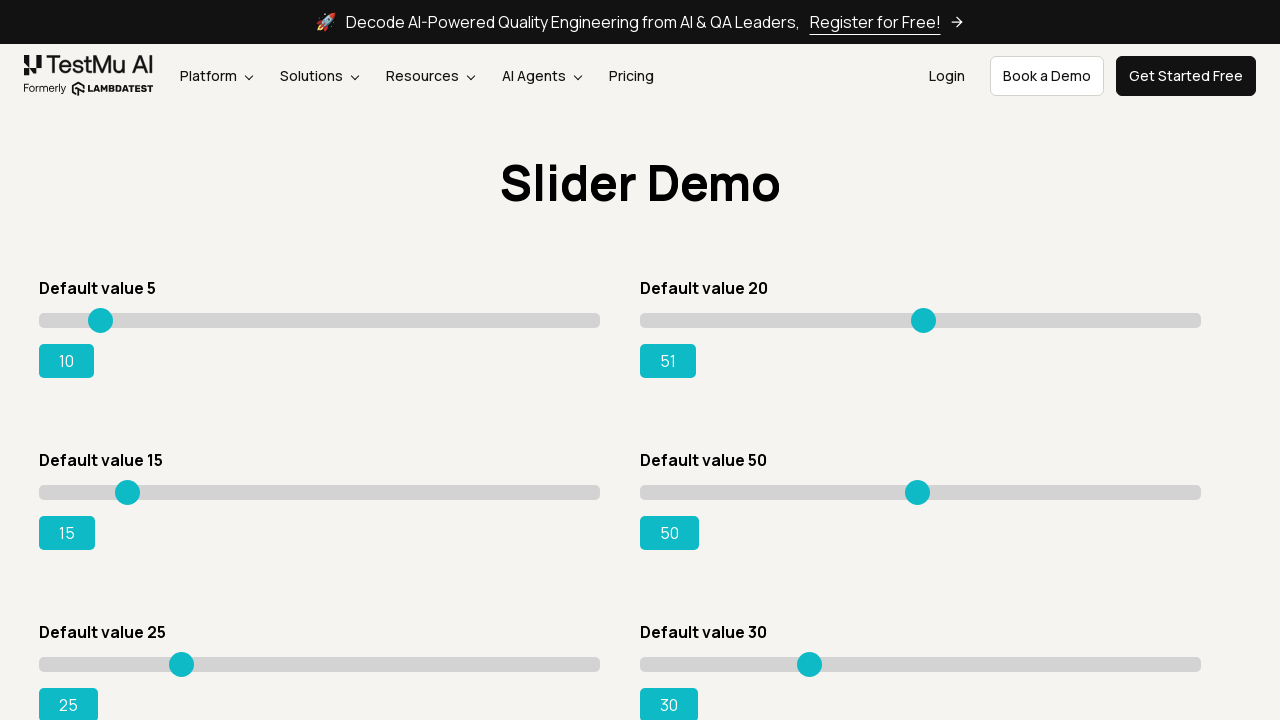

Pressed ArrowRight on slider 2 (1st press) on input[type='range'] >> nth=1
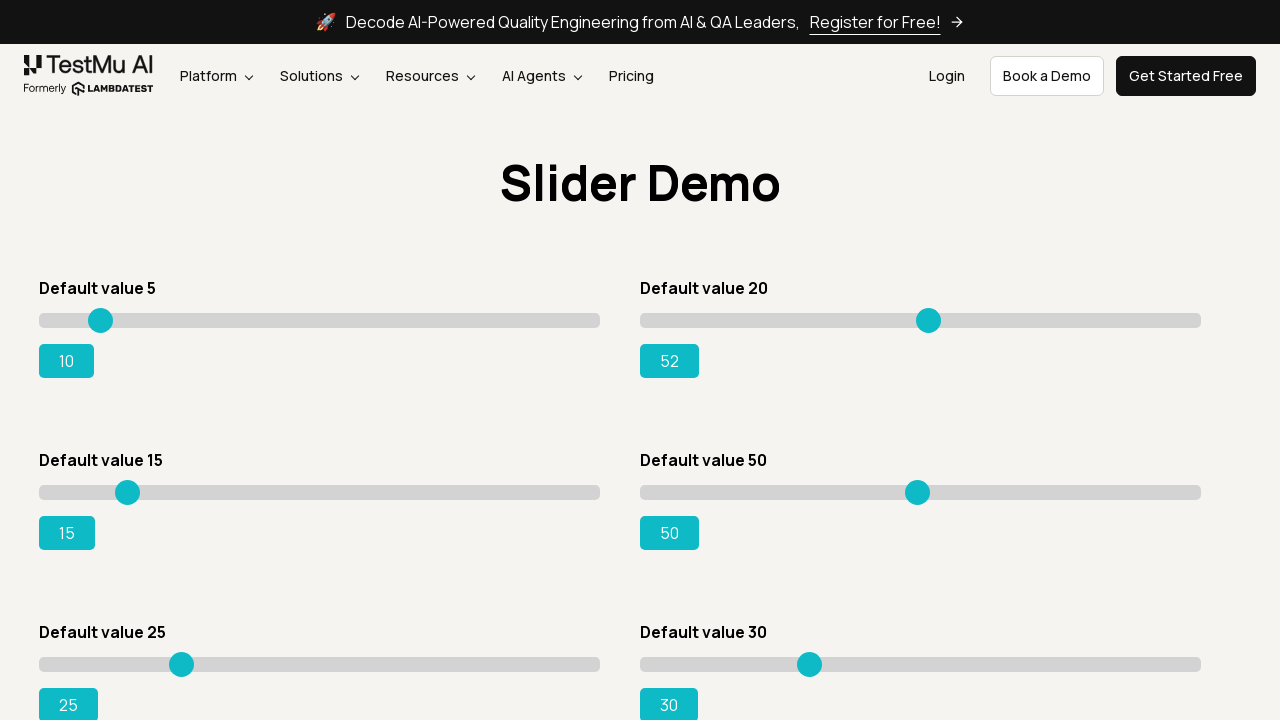

Pressed ArrowRight on slider 2 (2nd press) on input[type='range'] >> nth=1
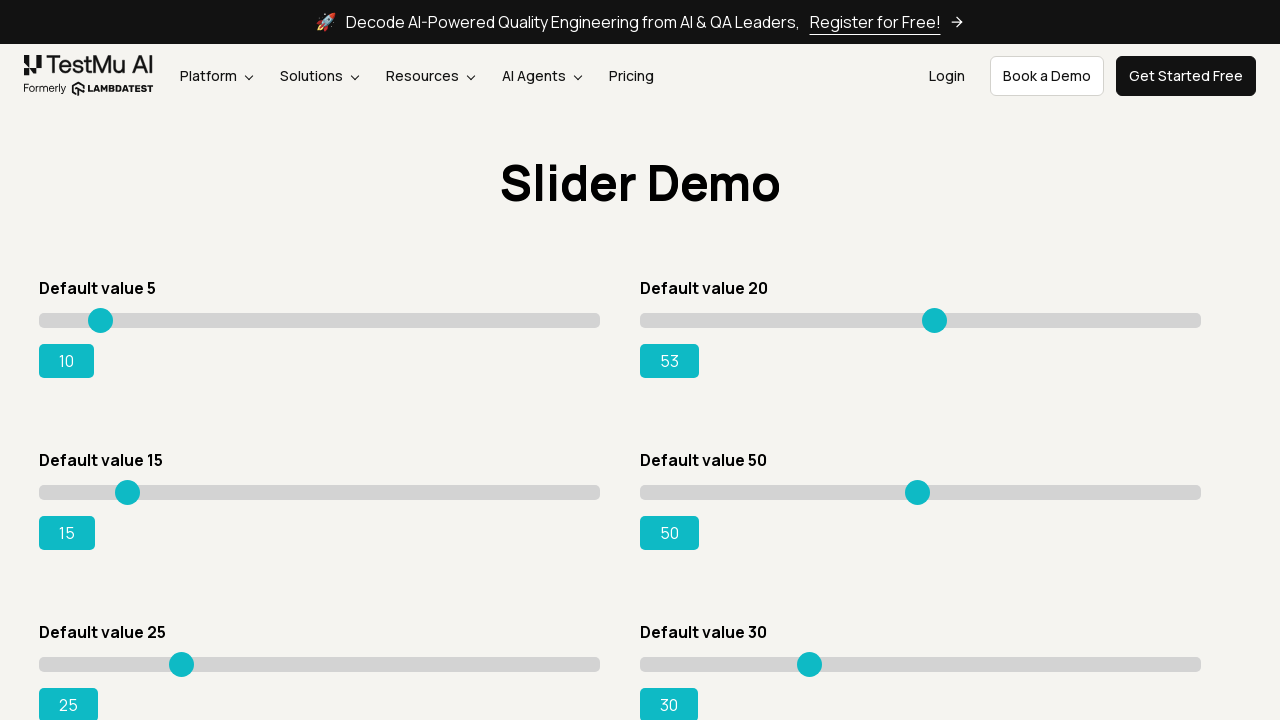

Pressed ArrowRight on slider 2 (3rd press) on input[type='range'] >> nth=1
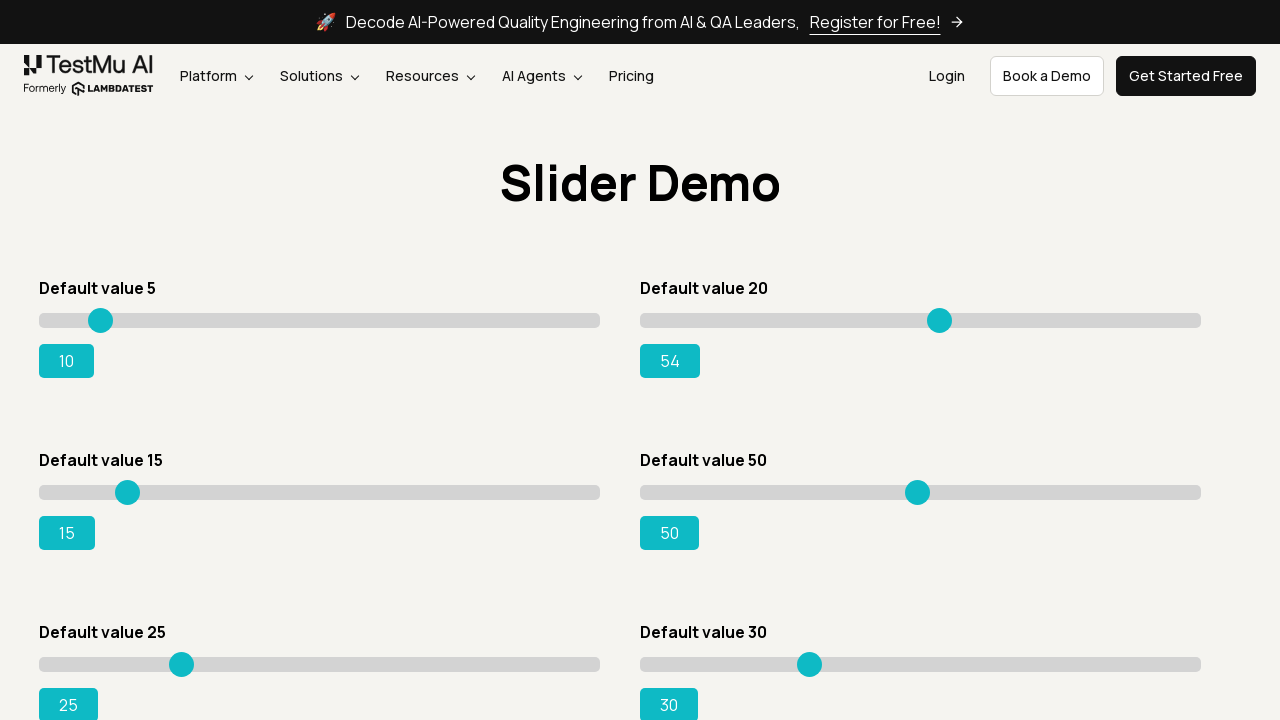

Pressed ArrowRight on slider 2 (4th press) on input[type='range'] >> nth=1
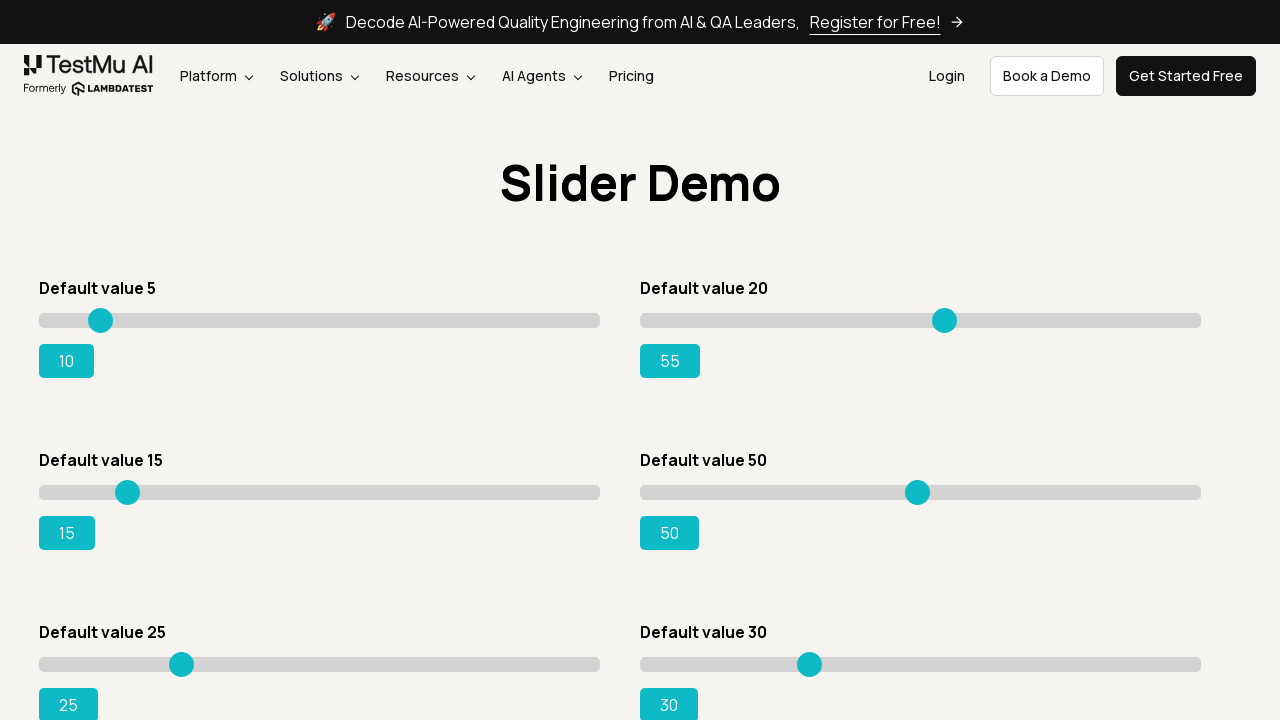

Pressed ArrowRight on slider 2 (5th press) on input[type='range'] >> nth=1
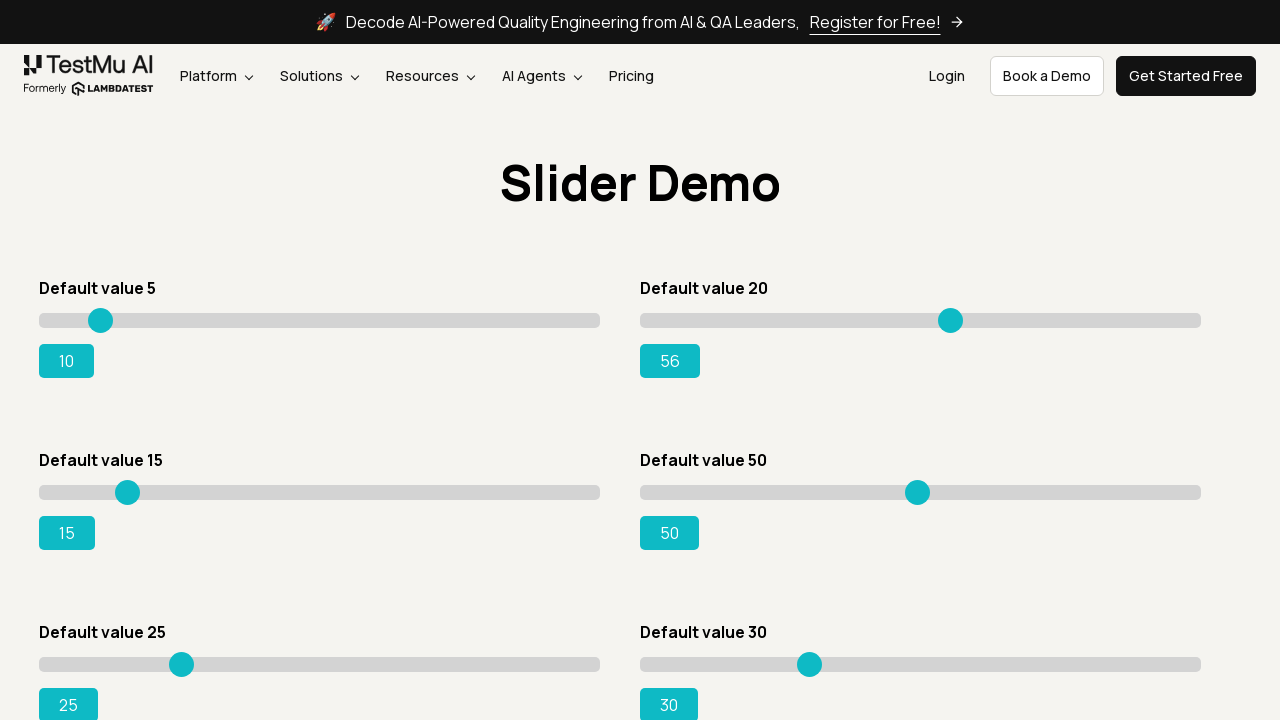

Clicked on slider 3 to focus it at (320, 492) on input[type='range'] >> nth=2
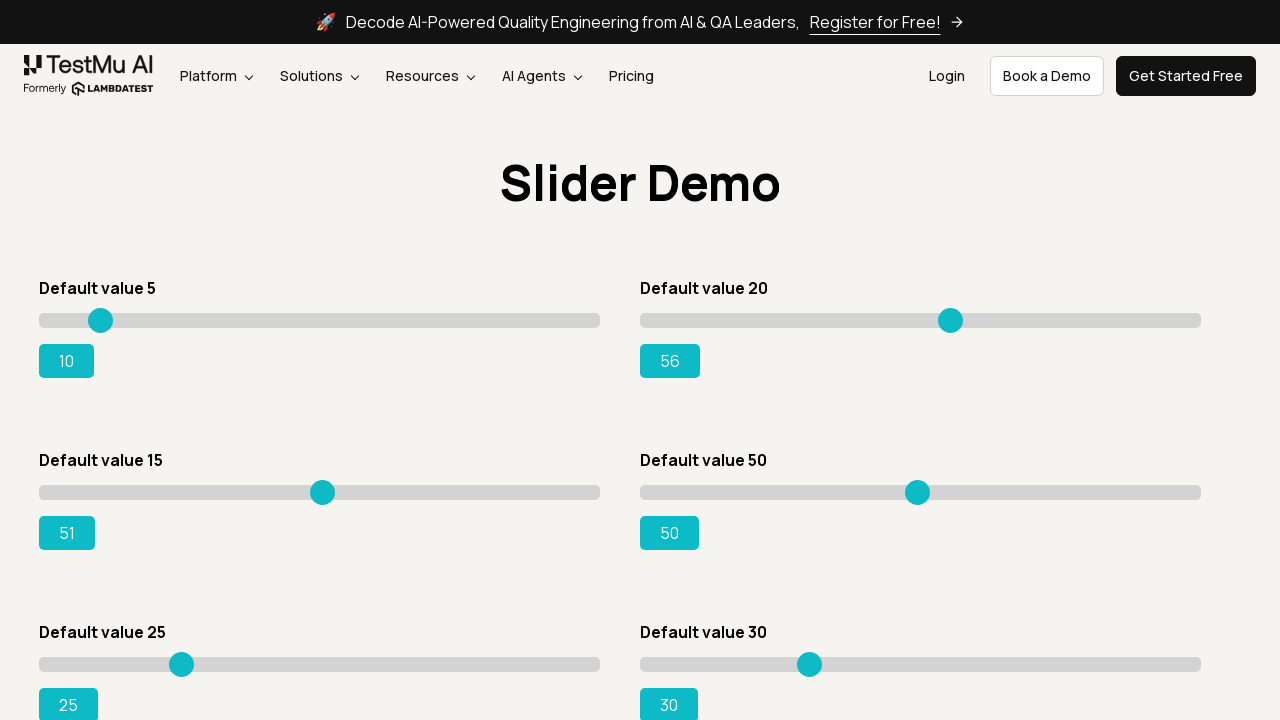

Pressed ArrowRight on slider 3 (1st press) on input[type='range'] >> nth=2
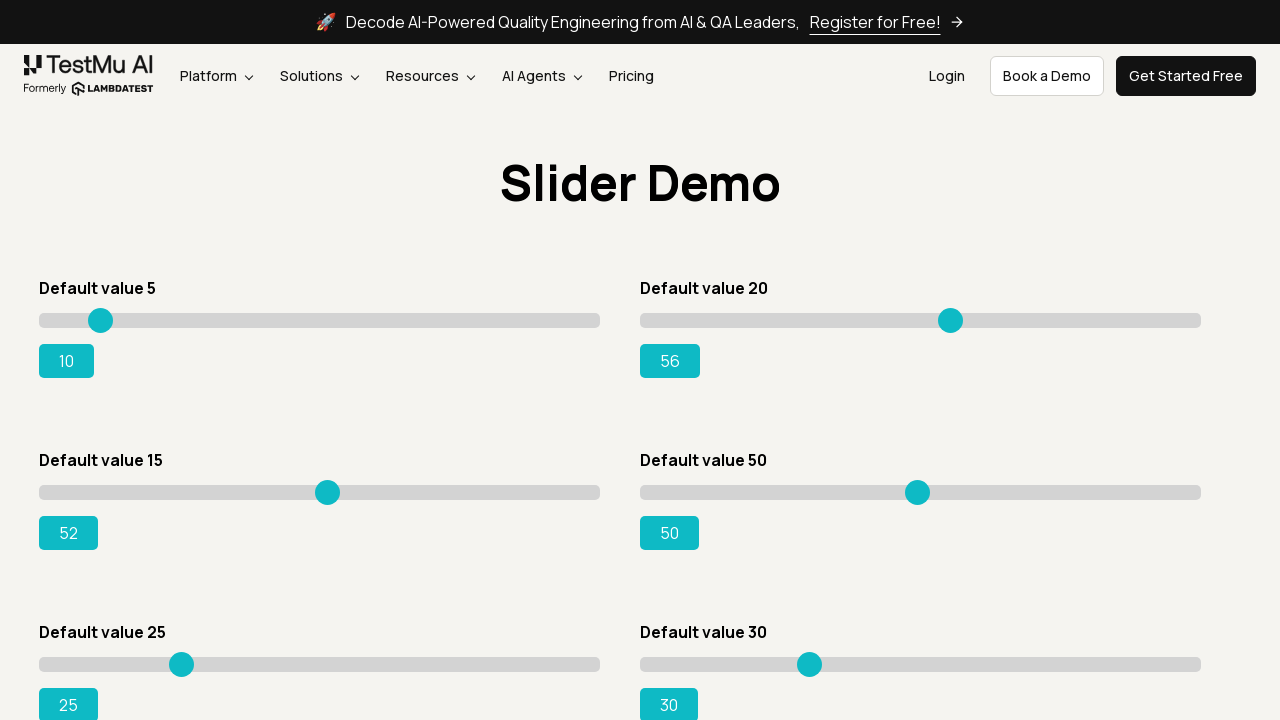

Pressed ArrowRight on slider 3 (2nd press) on input[type='range'] >> nth=2
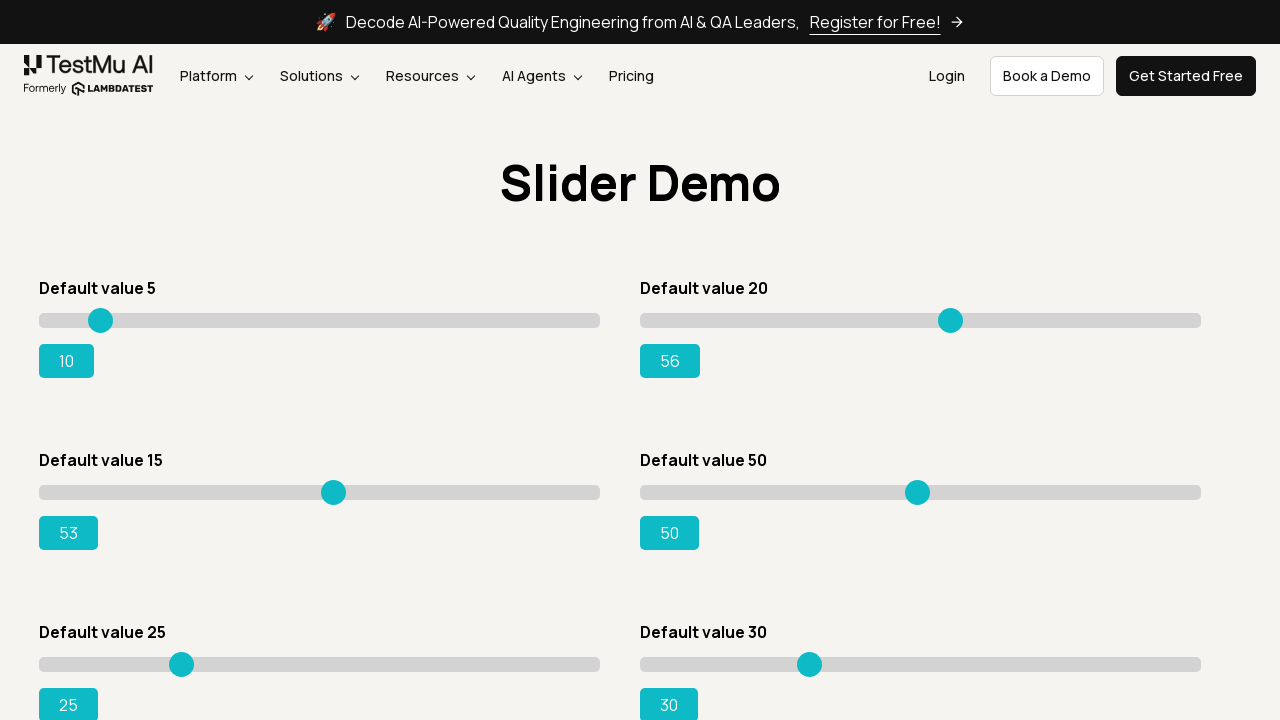

Pressed ArrowRight on slider 3 (3rd press) on input[type='range'] >> nth=2
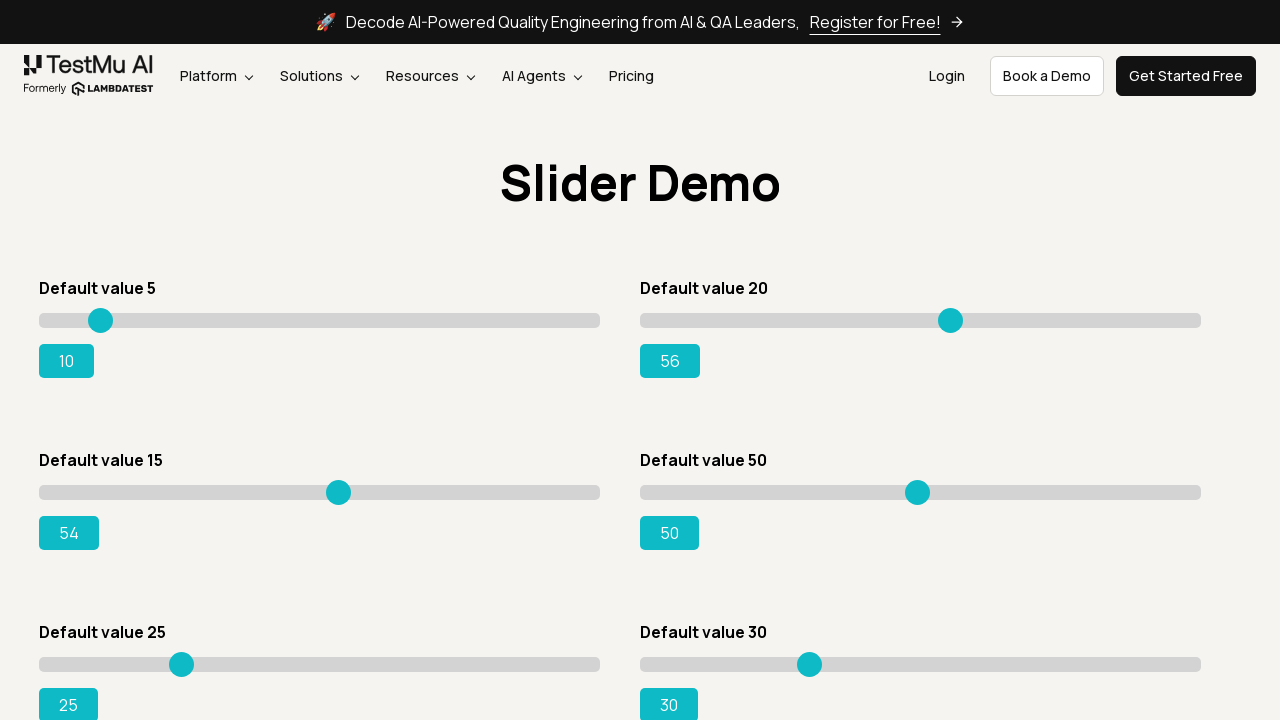

Pressed ArrowRight on slider 3 (4th press) on input[type='range'] >> nth=2
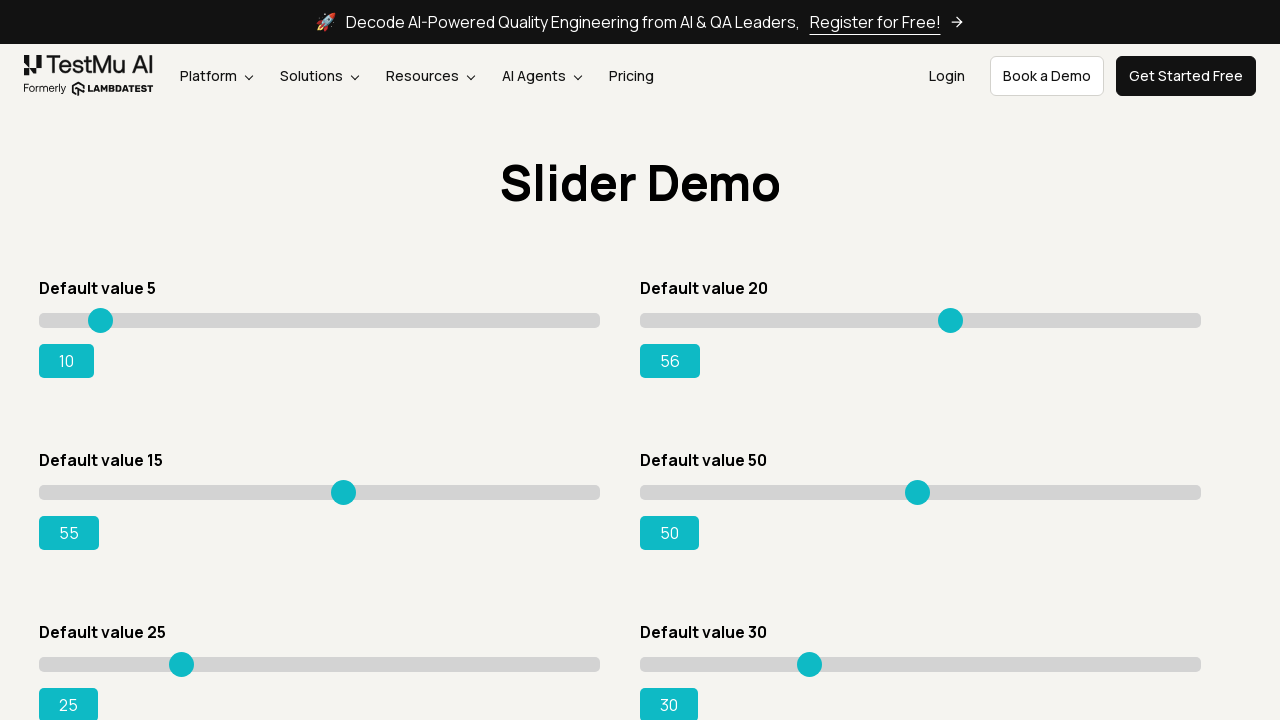

Pressed ArrowRight on slider 3 (5th press) on input[type='range'] >> nth=2
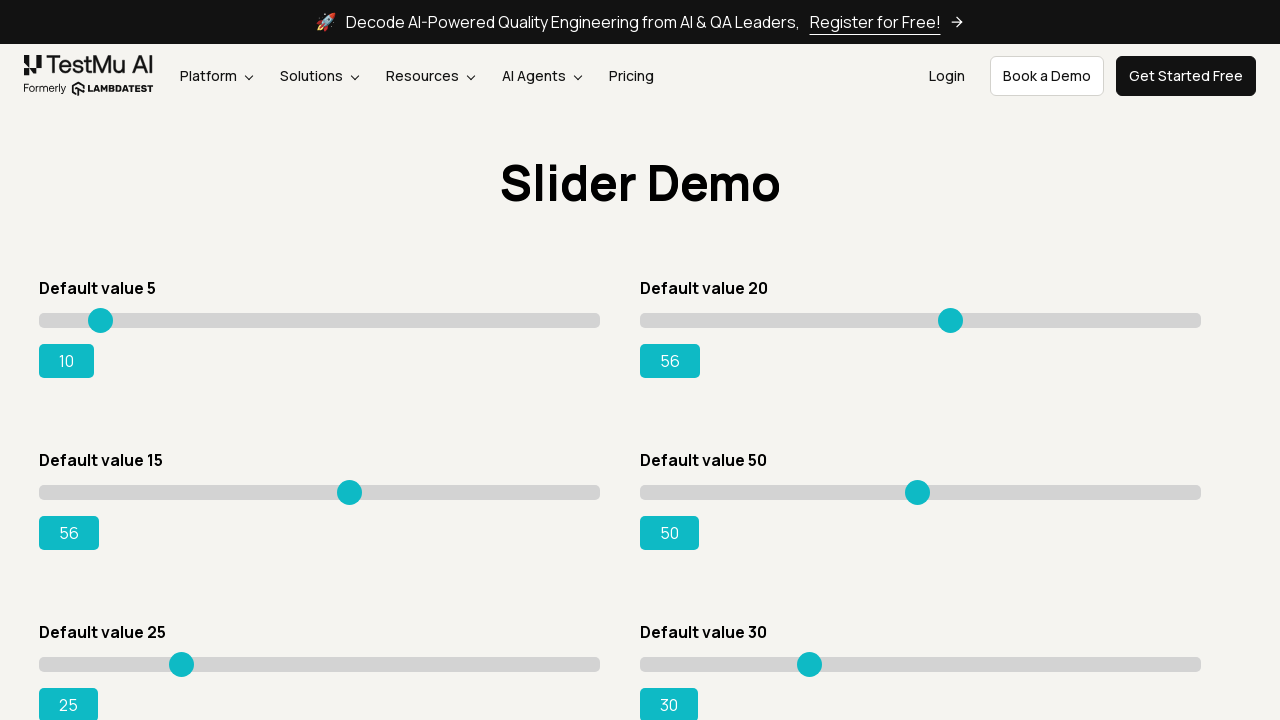

Clicked on slider 4 to focus it at (920, 492) on input[type='range'] >> nth=3
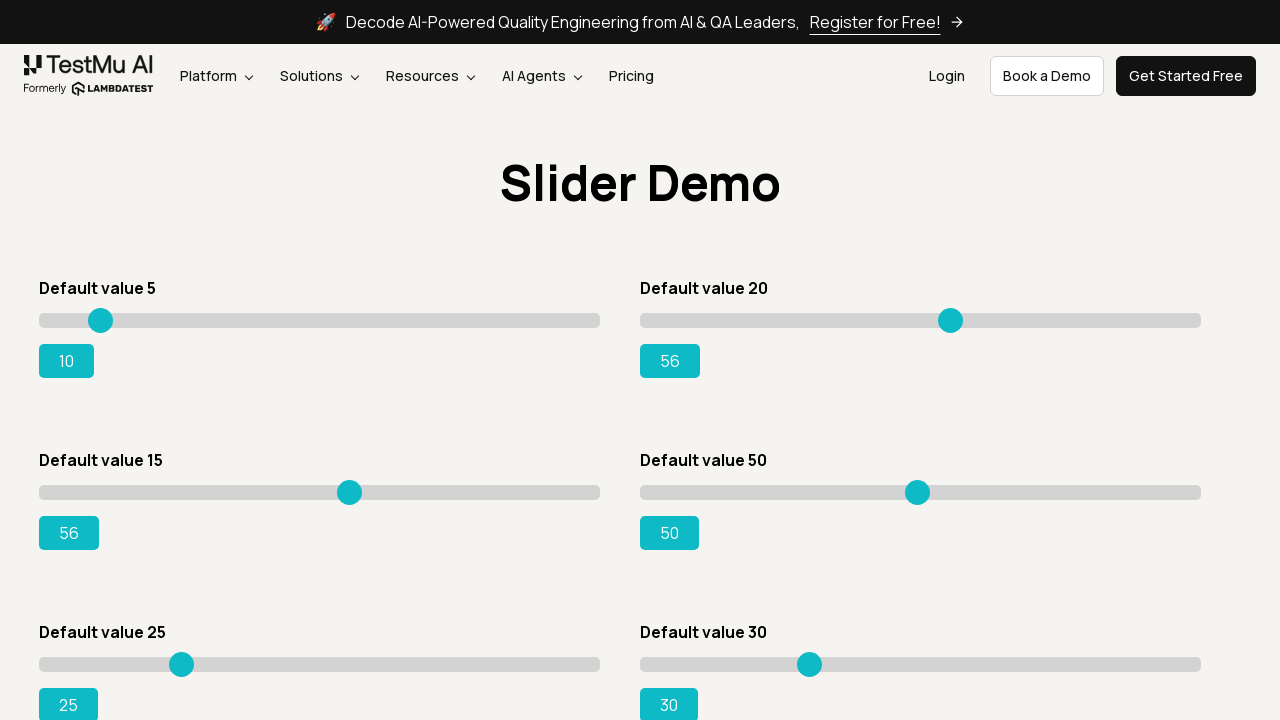

Pressed ArrowRight on slider 4 (1st press) on input[type='range'] >> nth=3
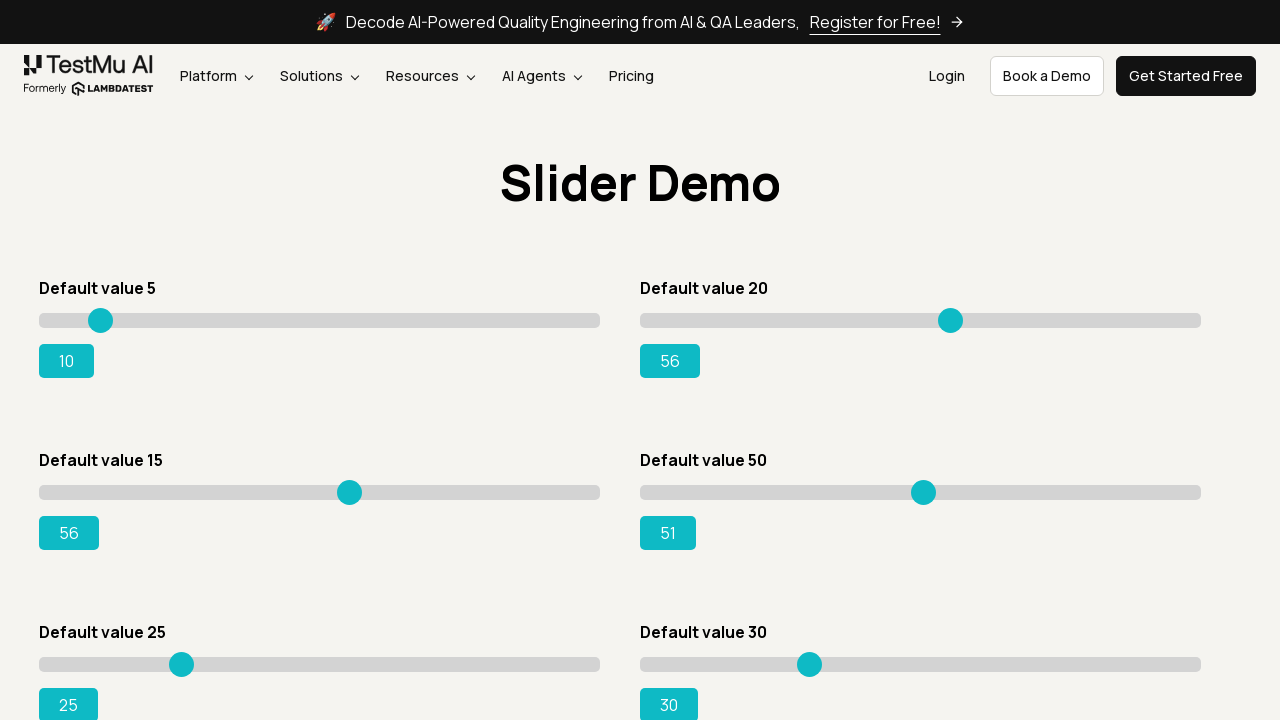

Pressed ArrowRight on slider 4 (2nd press) on input[type='range'] >> nth=3
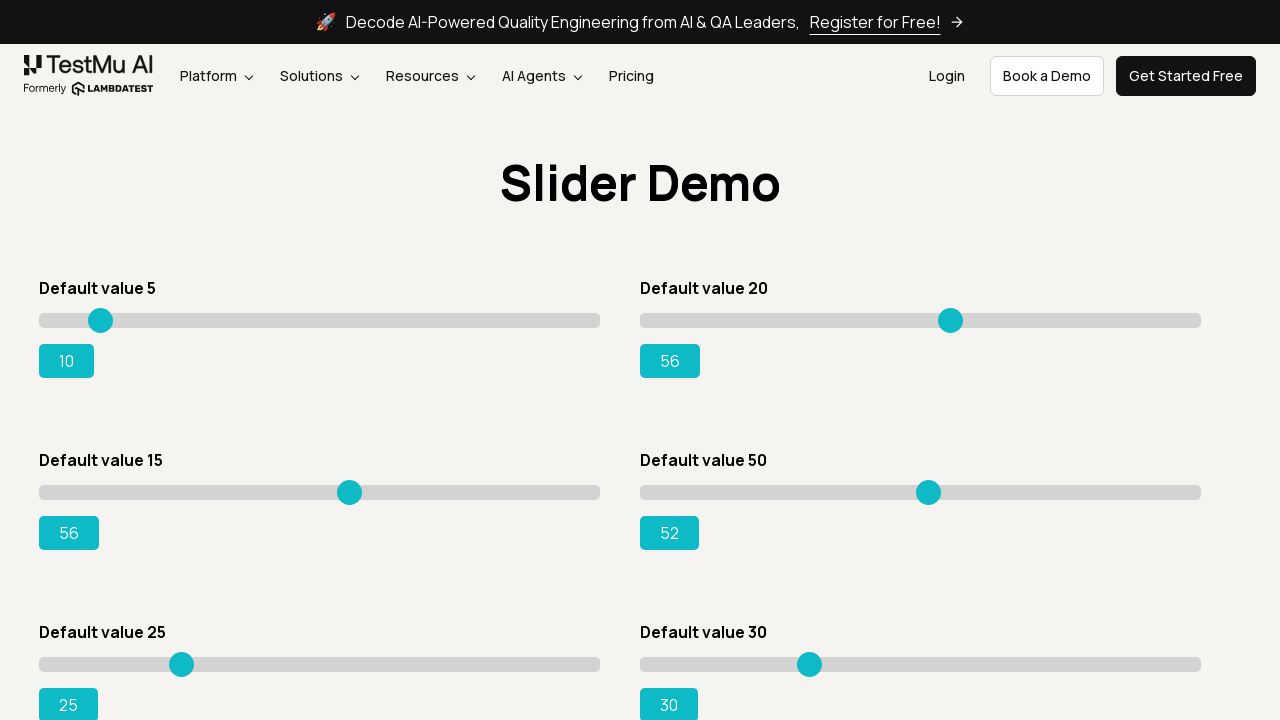

Pressed ArrowRight on slider 4 (3rd press) on input[type='range'] >> nth=3
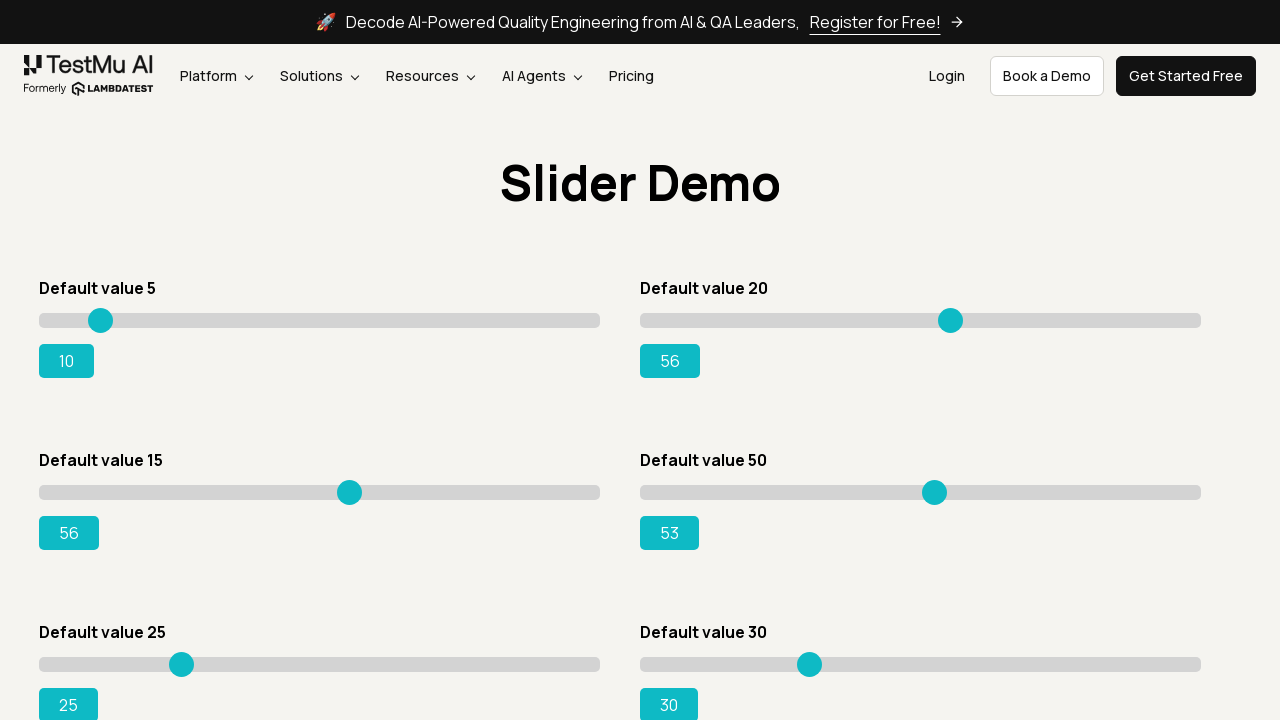

Pressed ArrowRight on slider 4 (4th press) on input[type='range'] >> nth=3
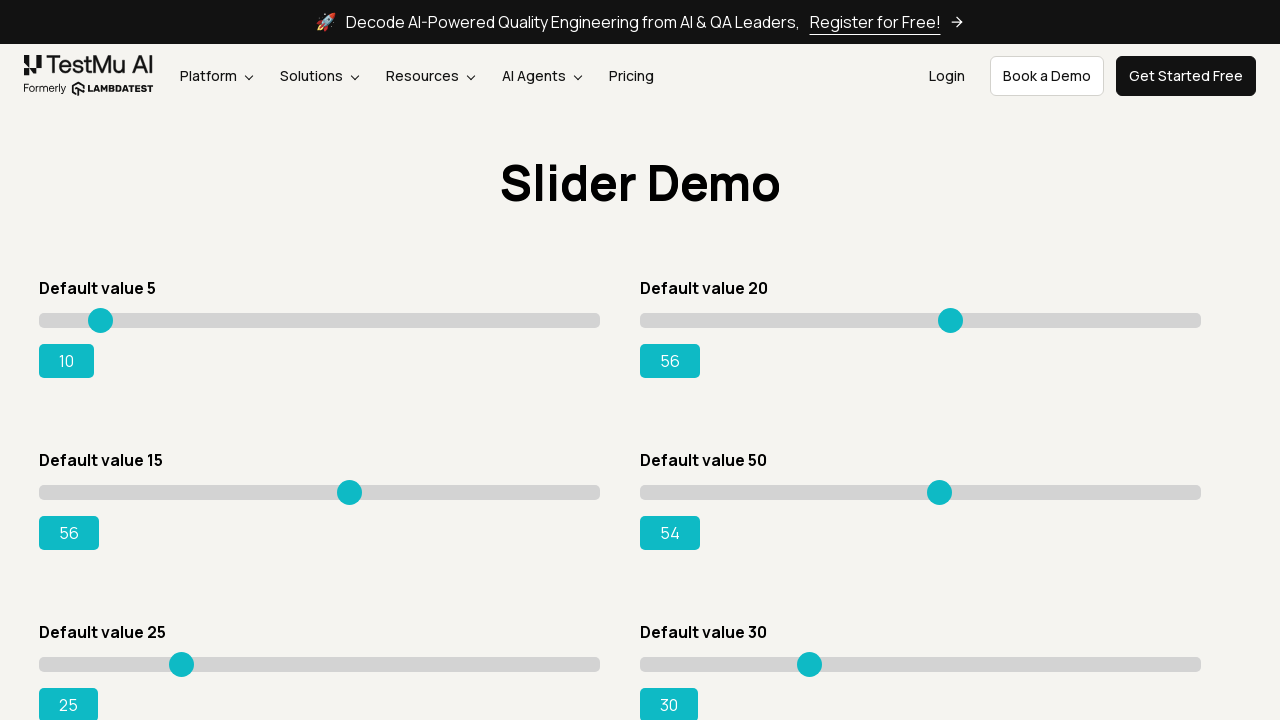

Pressed ArrowRight on slider 4 (5th press) on input[type='range'] >> nth=3
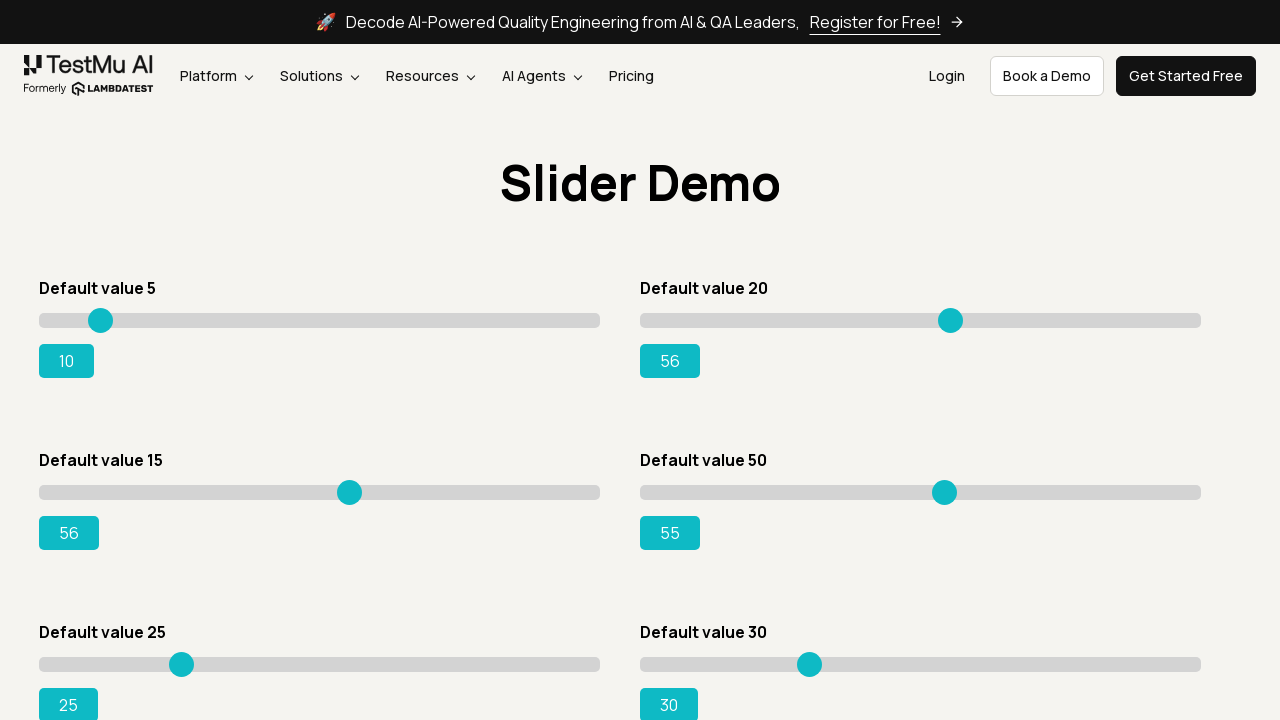

Clicked on slider 5 to focus it at (320, 664) on input[type='range'] >> nth=4
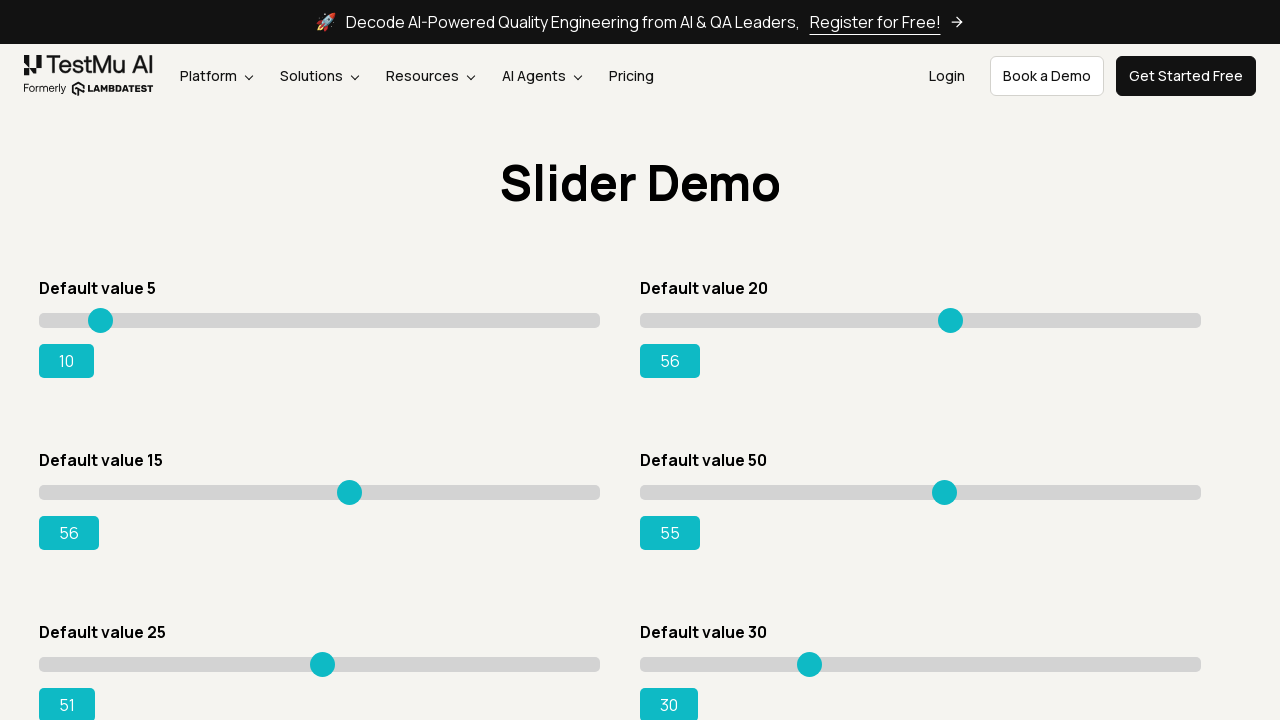

Pressed ArrowRight on slider 5 (1st press) on input[type='range'] >> nth=4
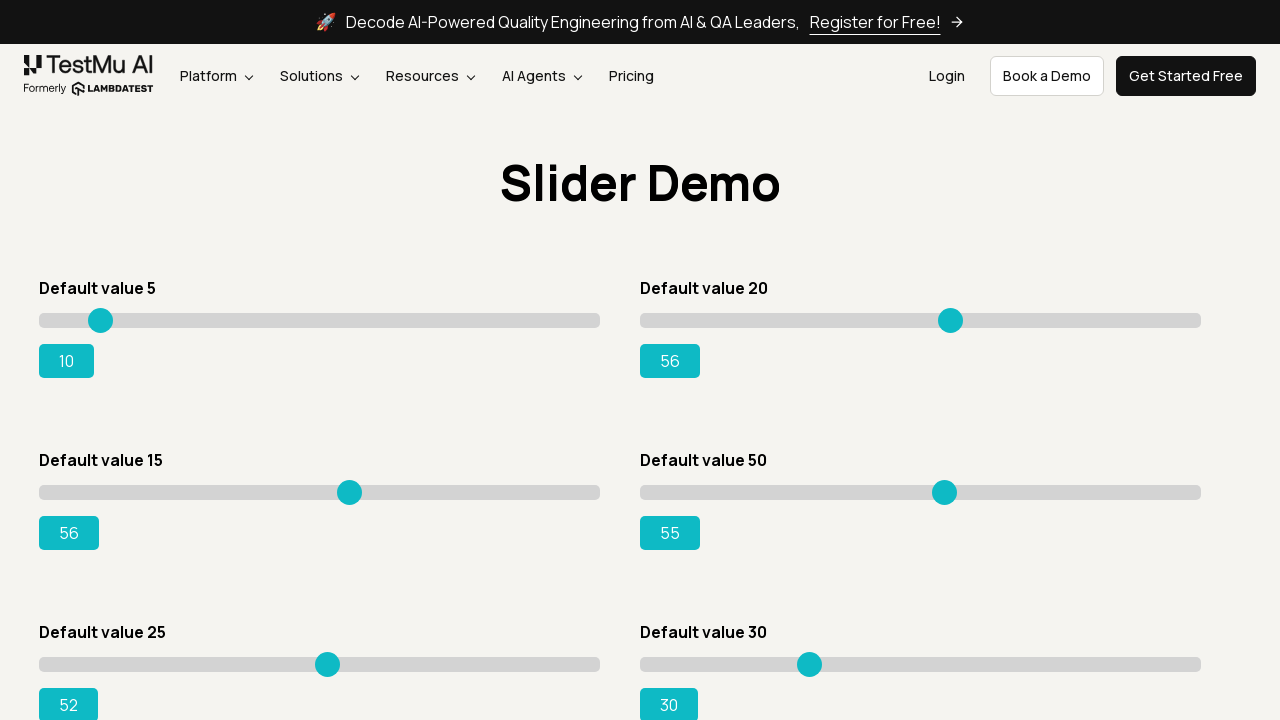

Pressed ArrowRight on slider 5 (2nd press) on input[type='range'] >> nth=4
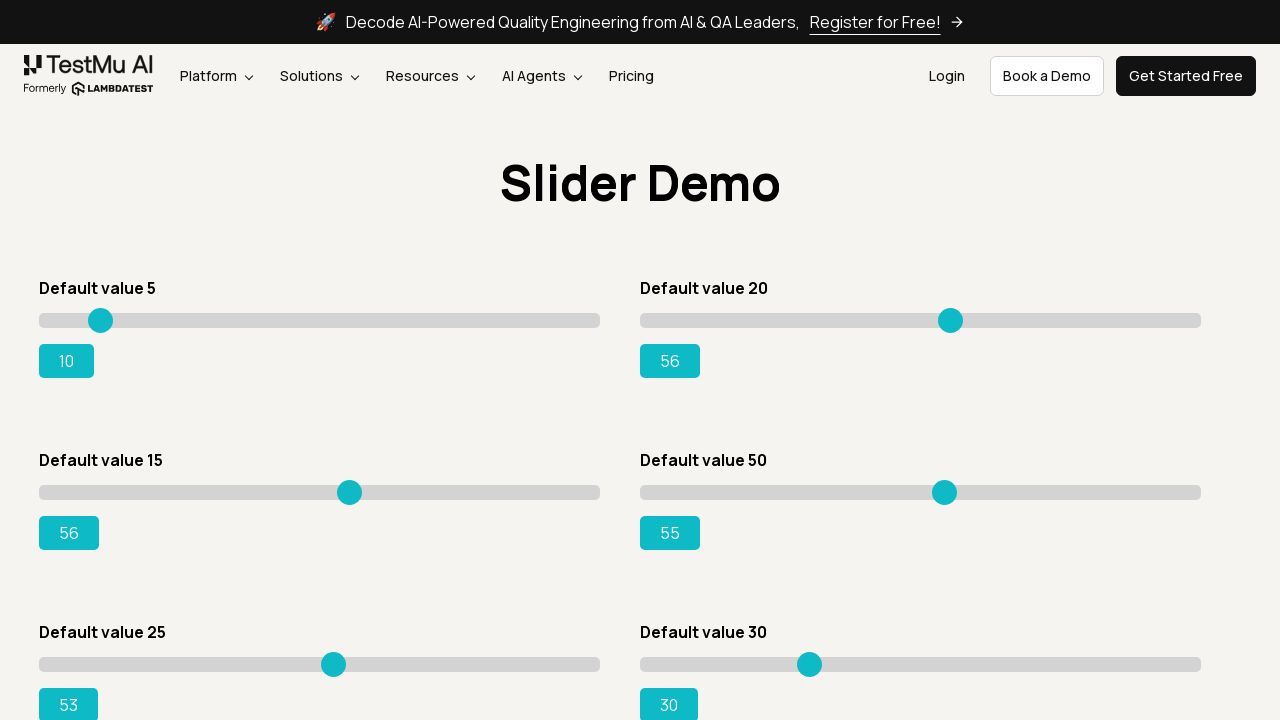

Pressed ArrowRight on slider 5 (3rd press) on input[type='range'] >> nth=4
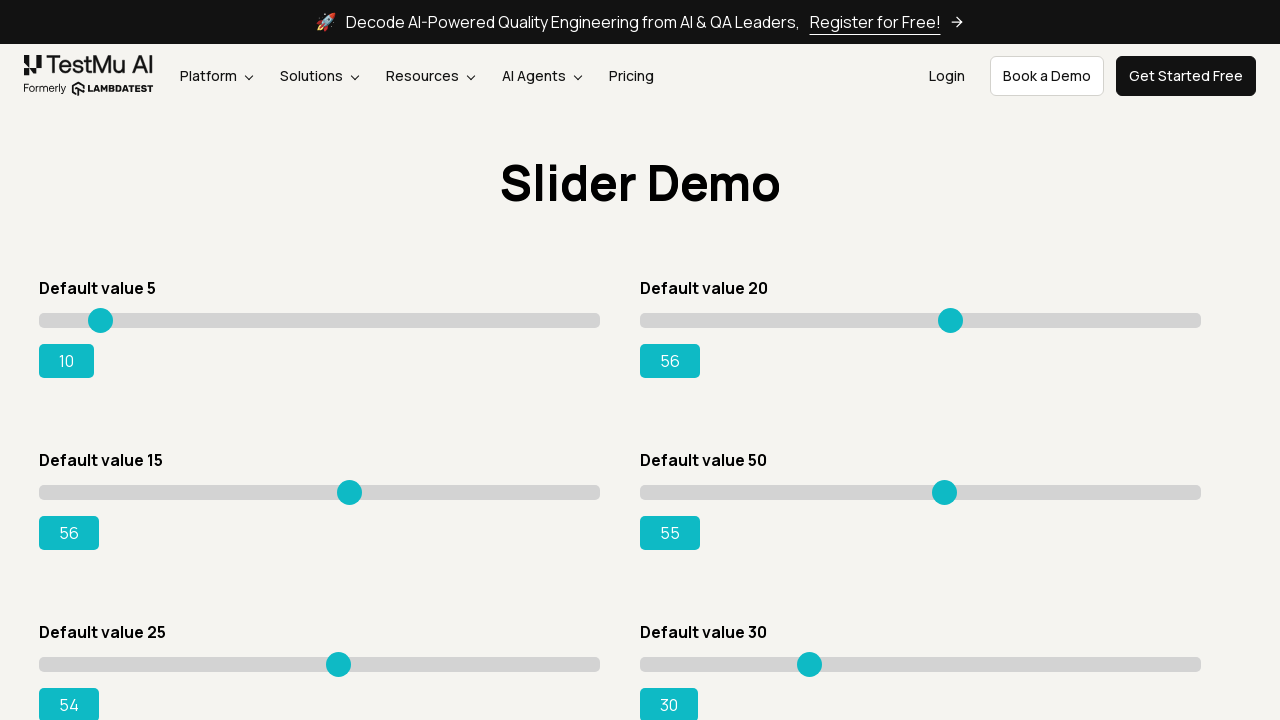

Pressed ArrowRight on slider 5 (4th press) on input[type='range'] >> nth=4
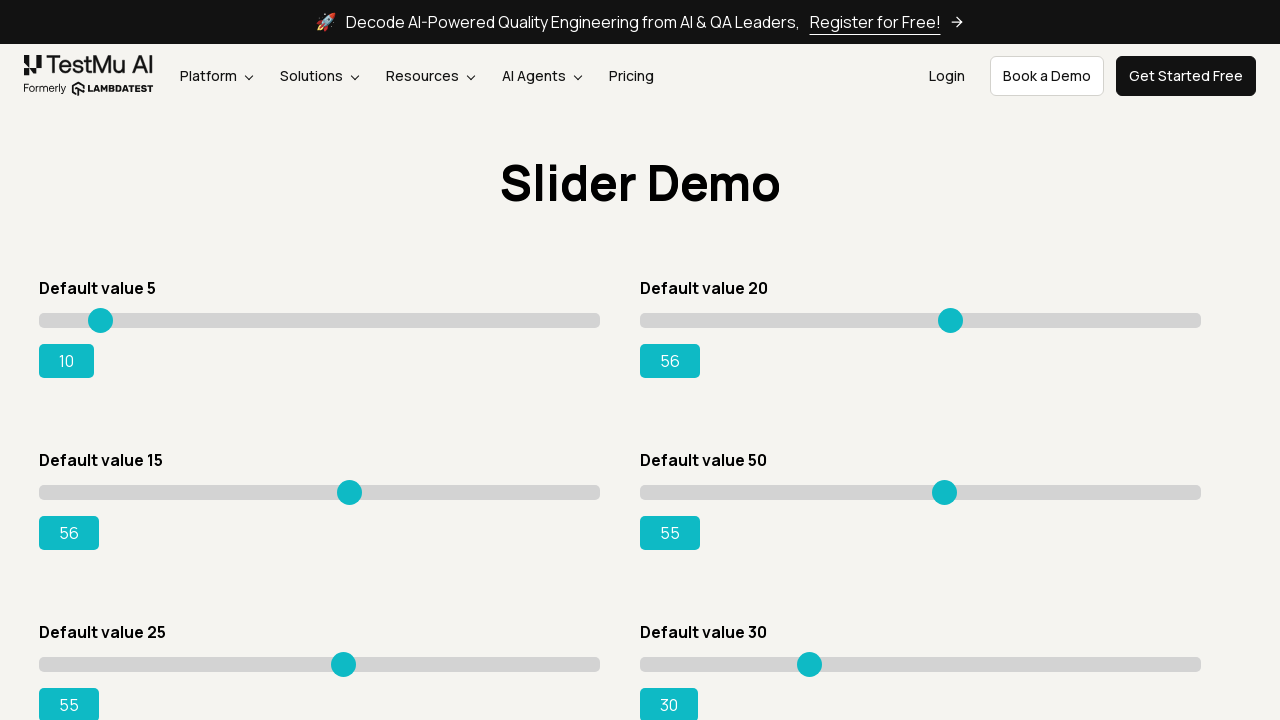

Pressed ArrowRight on slider 5 (5th press) on input[type='range'] >> nth=4
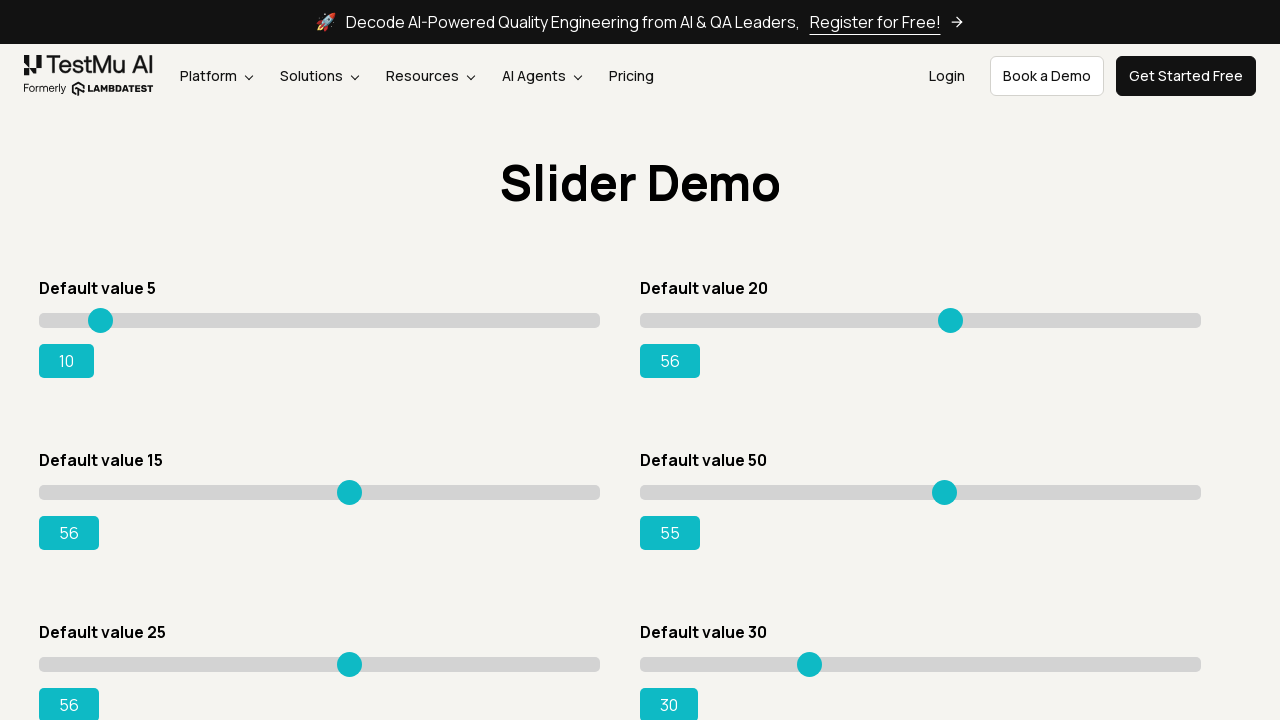

Clicked on slider 6 to focus it at (920, 664) on input[type='range'] >> nth=5
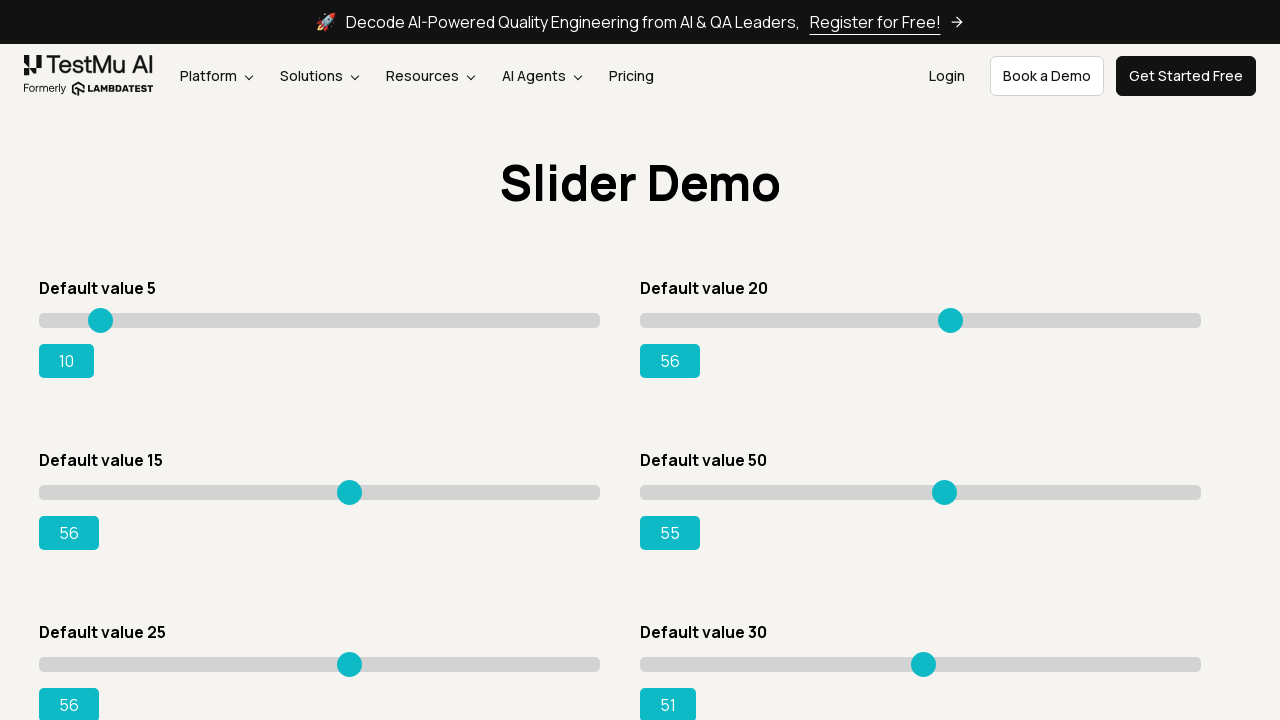

Pressed ArrowRight on slider 6 (1st press) on input[type='range'] >> nth=5
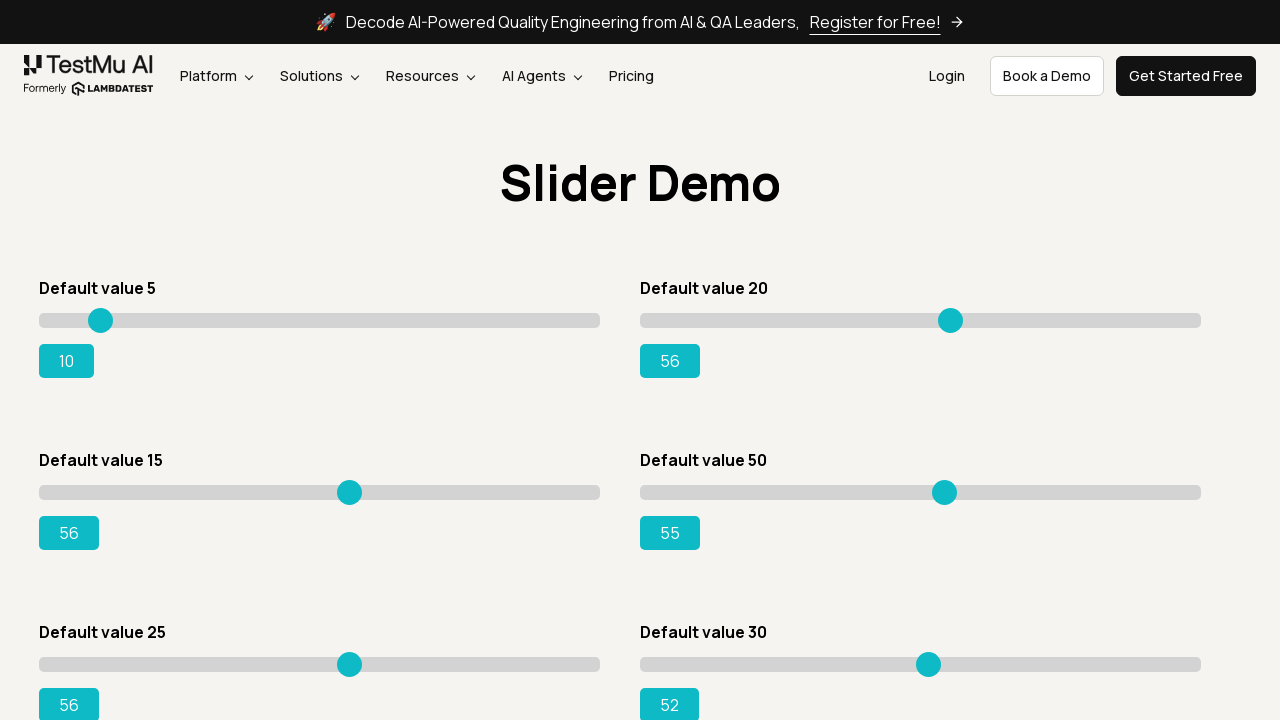

Pressed ArrowRight on slider 6 (2nd press) on input[type='range'] >> nth=5
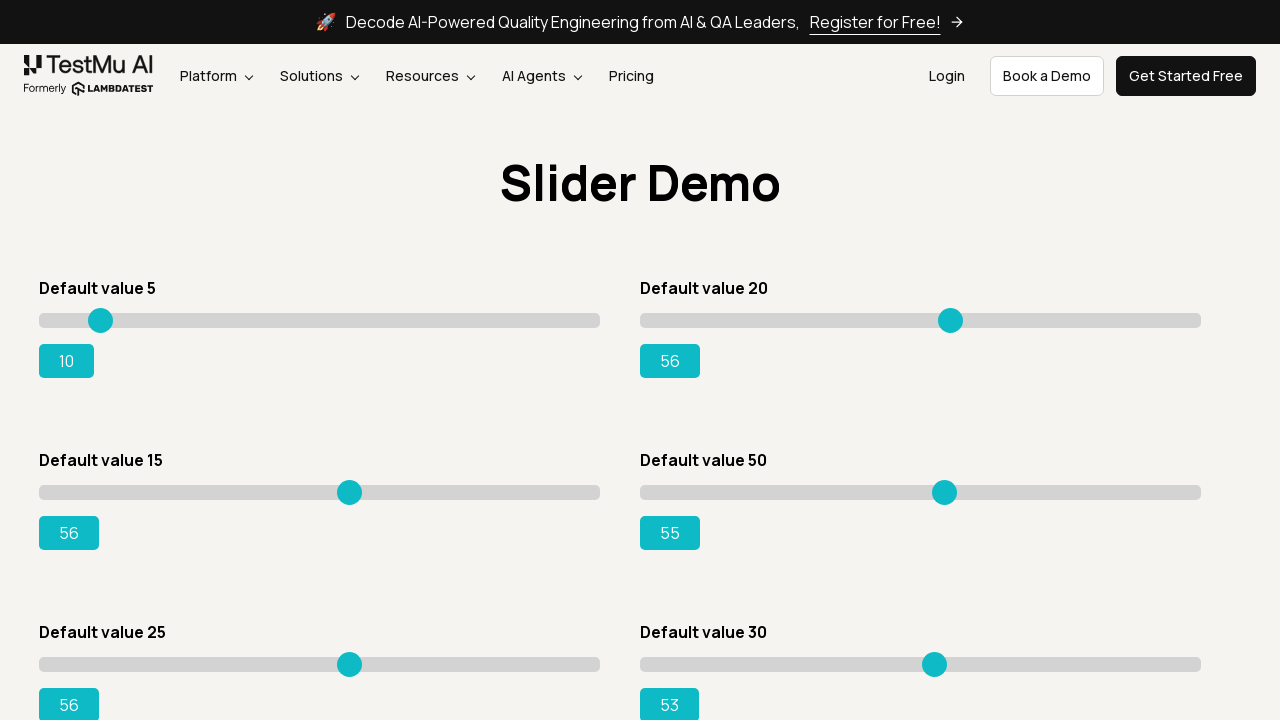

Pressed ArrowRight on slider 6 (3rd press) on input[type='range'] >> nth=5
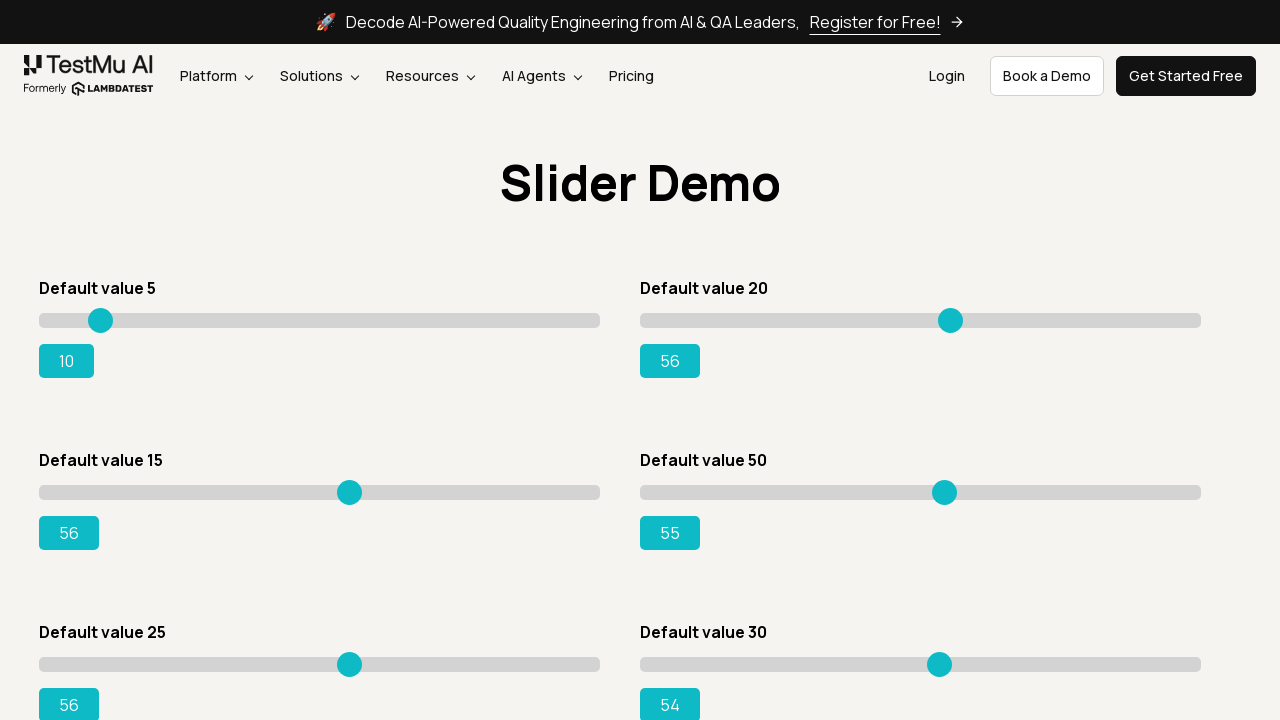

Pressed ArrowRight on slider 6 (4th press) on input[type='range'] >> nth=5
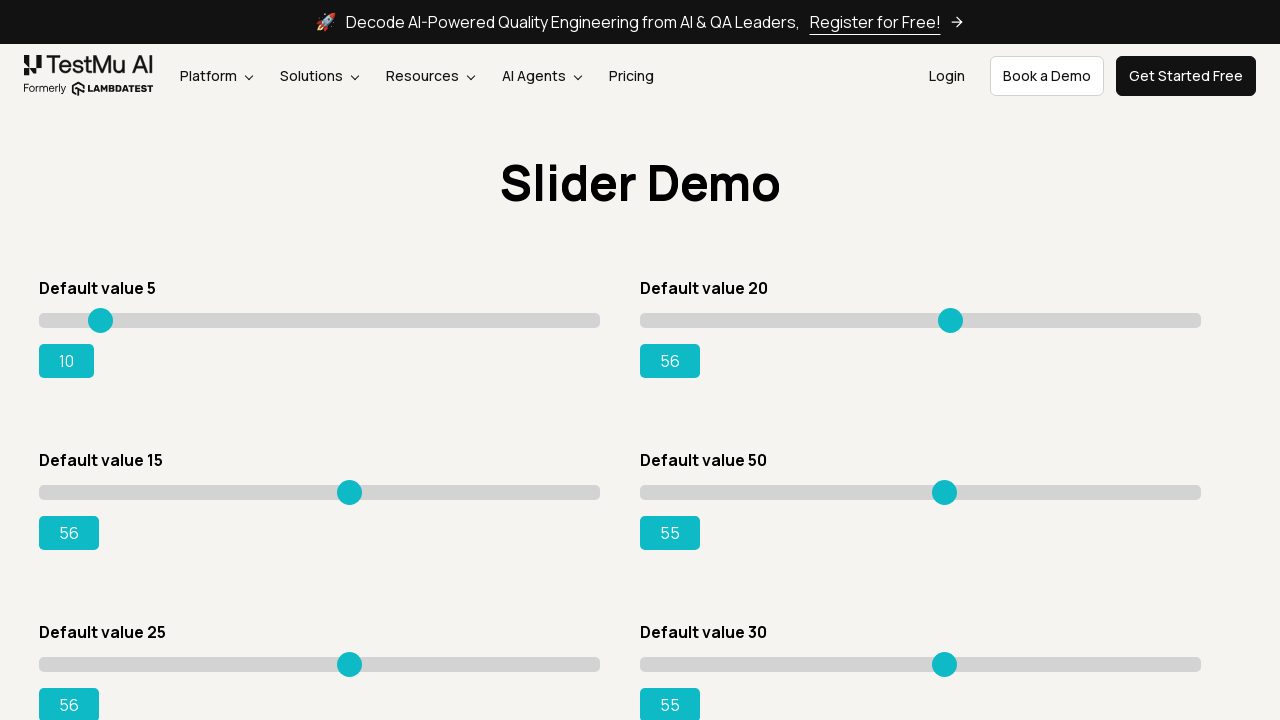

Pressed ArrowRight on slider 6 (5th press) on input[type='range'] >> nth=5
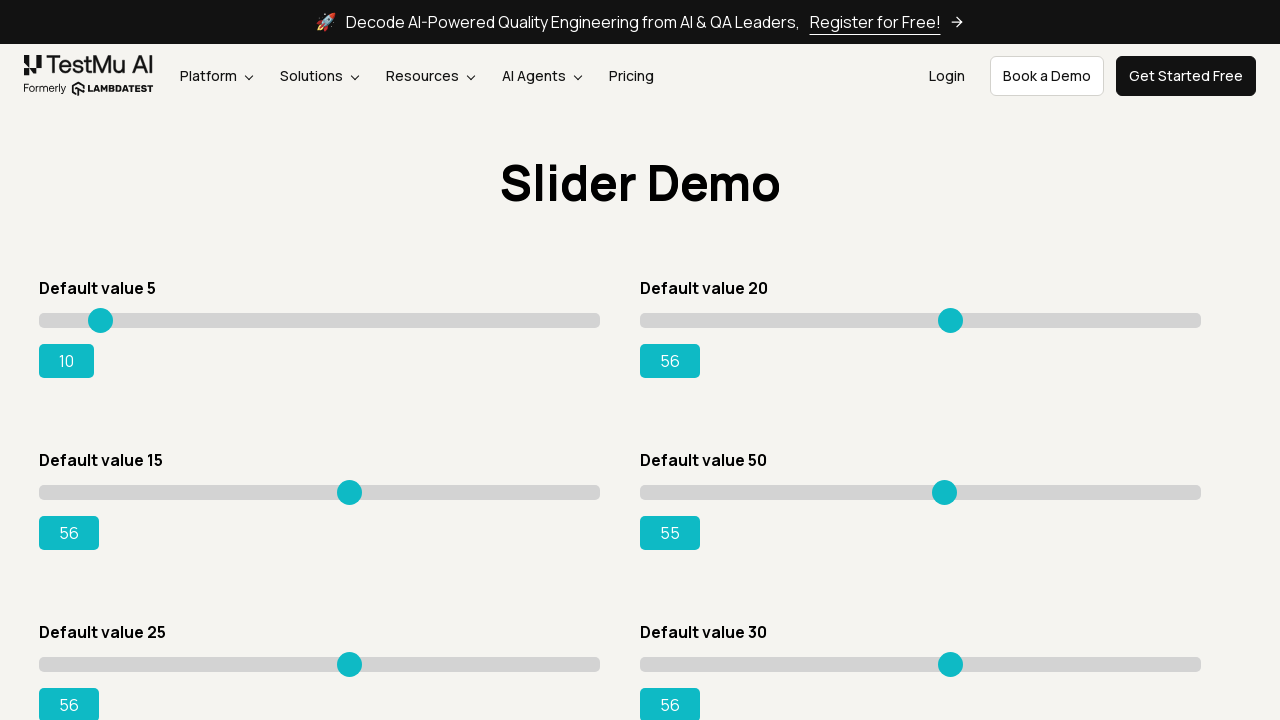

Clicked on slider 7 to focus it at (320, 360) on input[type='range'] >> nth=6
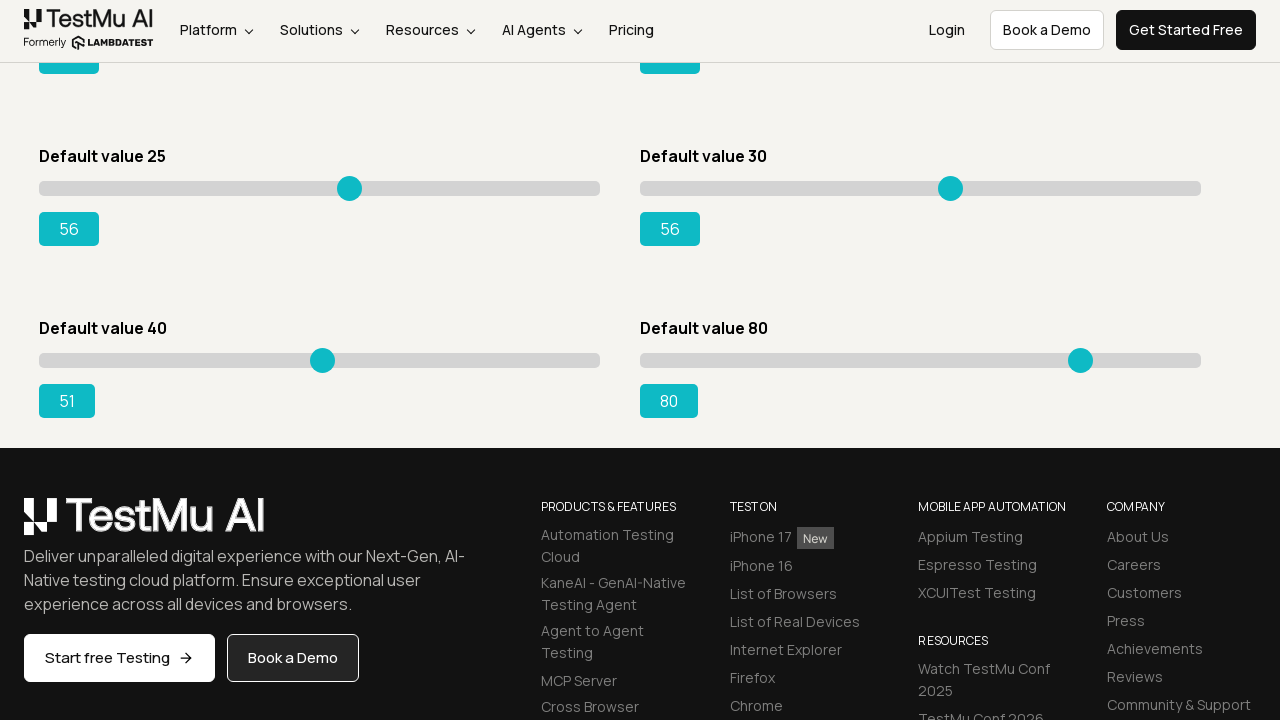

Pressed ArrowRight on slider 7 (1st press) on input[type='range'] >> nth=6
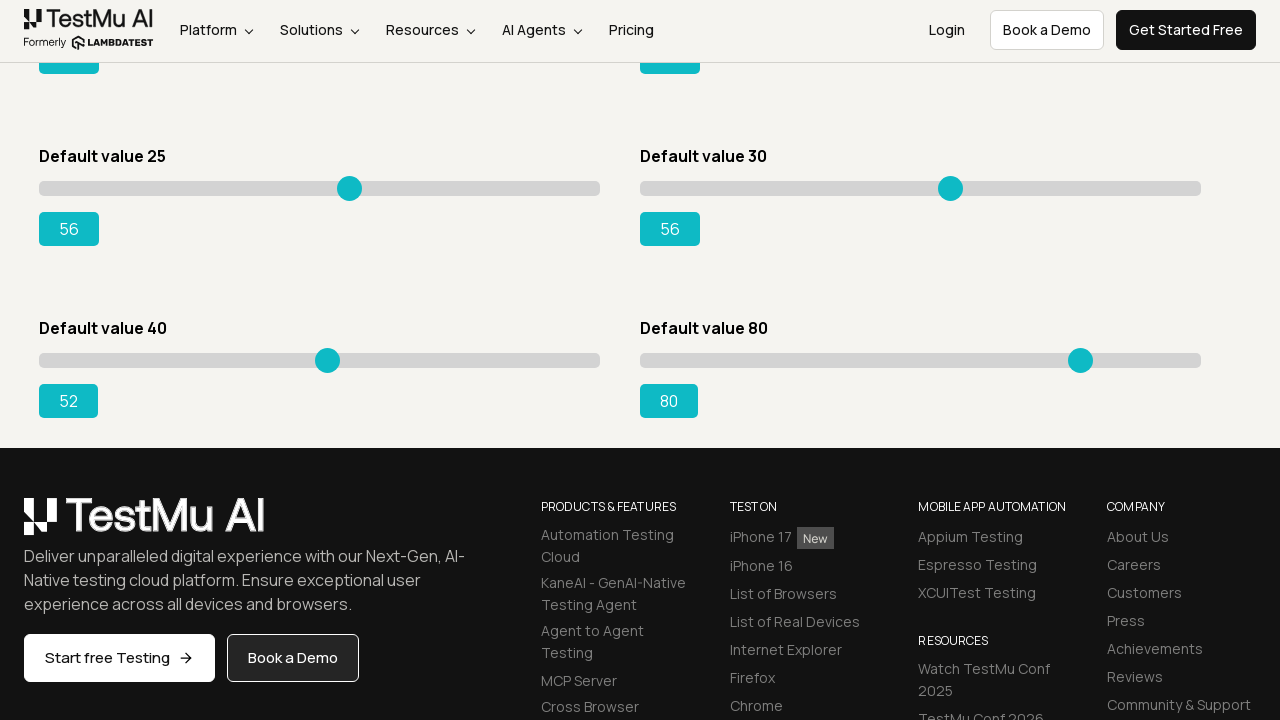

Pressed ArrowRight on slider 7 (2nd press) on input[type='range'] >> nth=6
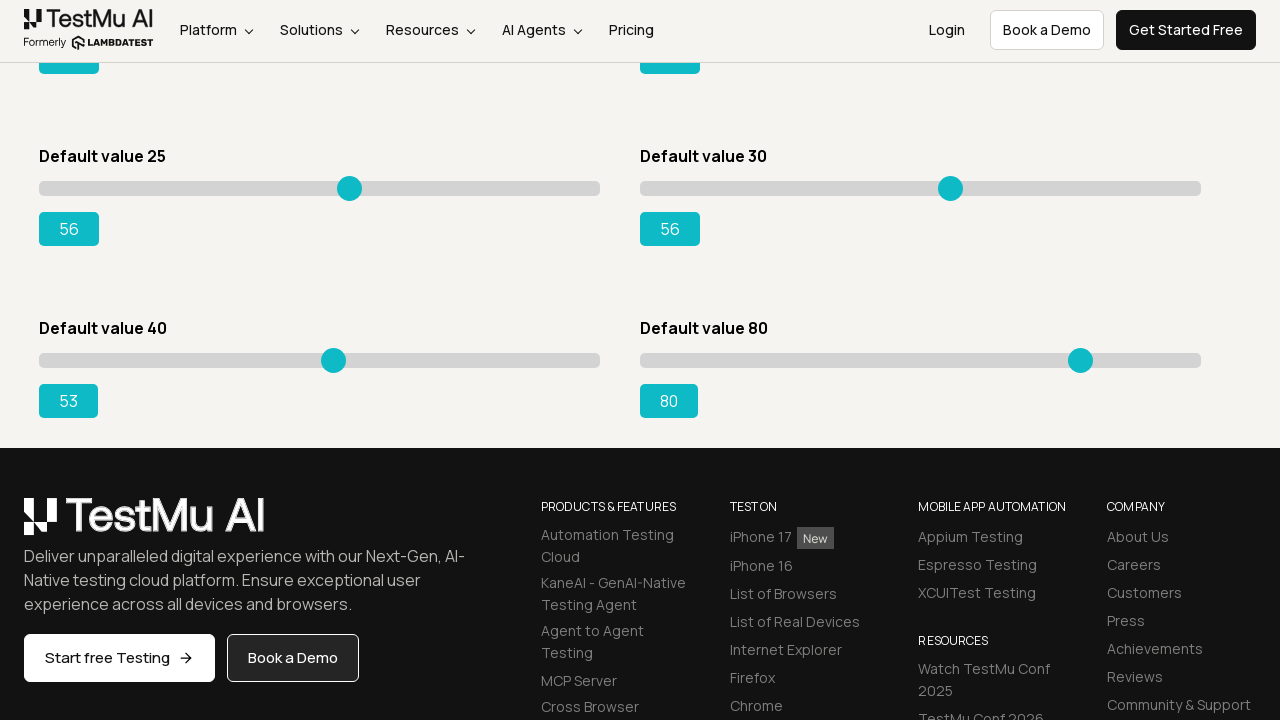

Pressed ArrowRight on slider 7 (3rd press) on input[type='range'] >> nth=6
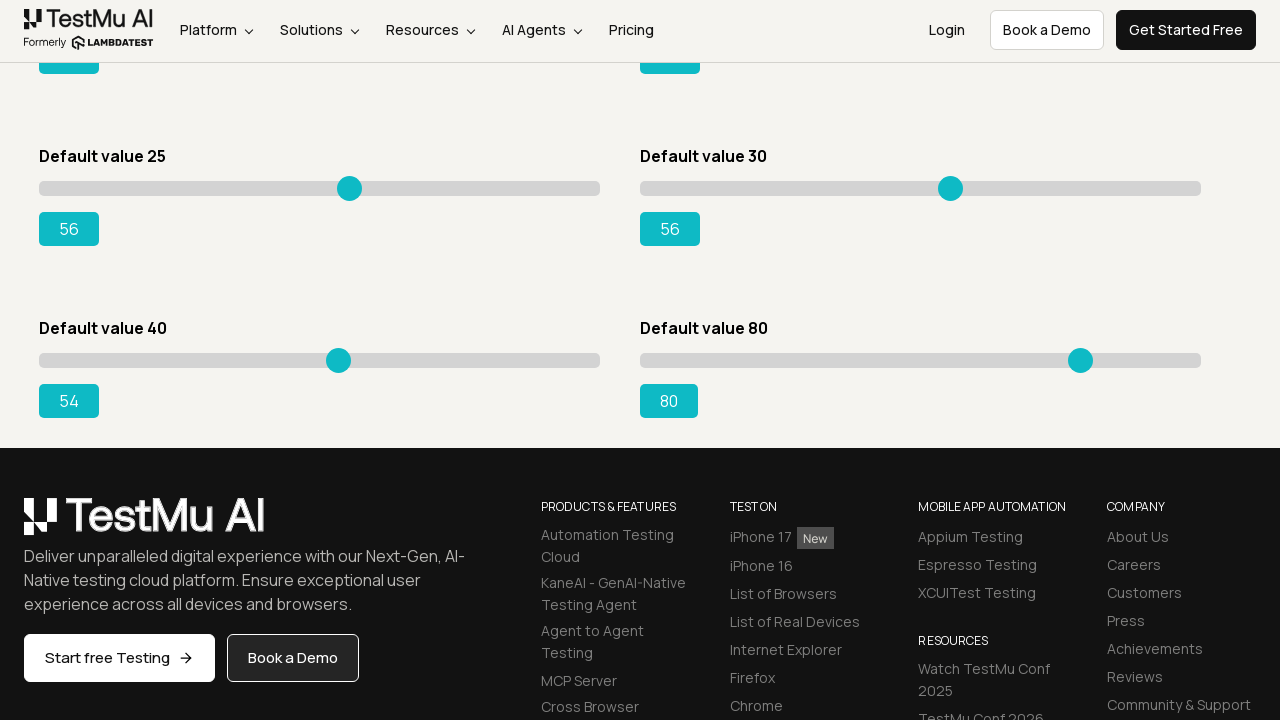

Pressed ArrowRight on slider 7 (4th press) on input[type='range'] >> nth=6
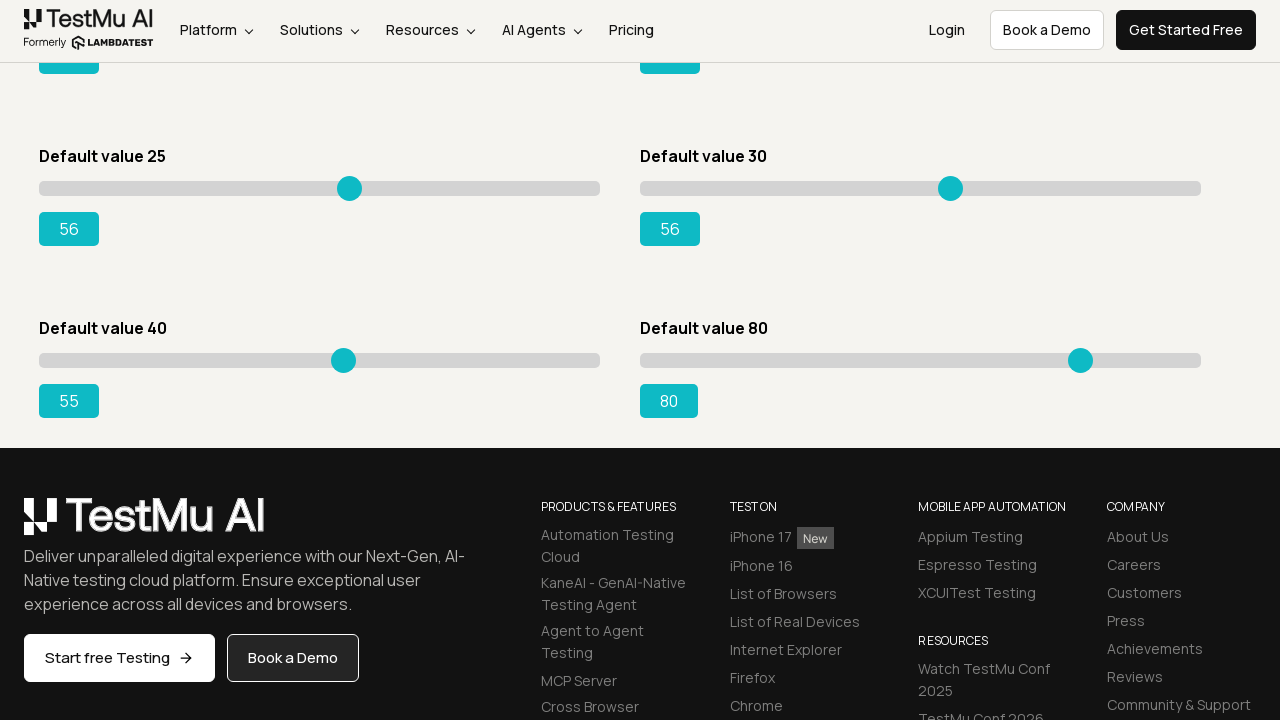

Pressed ArrowRight on slider 7 (5th press) on input[type='range'] >> nth=6
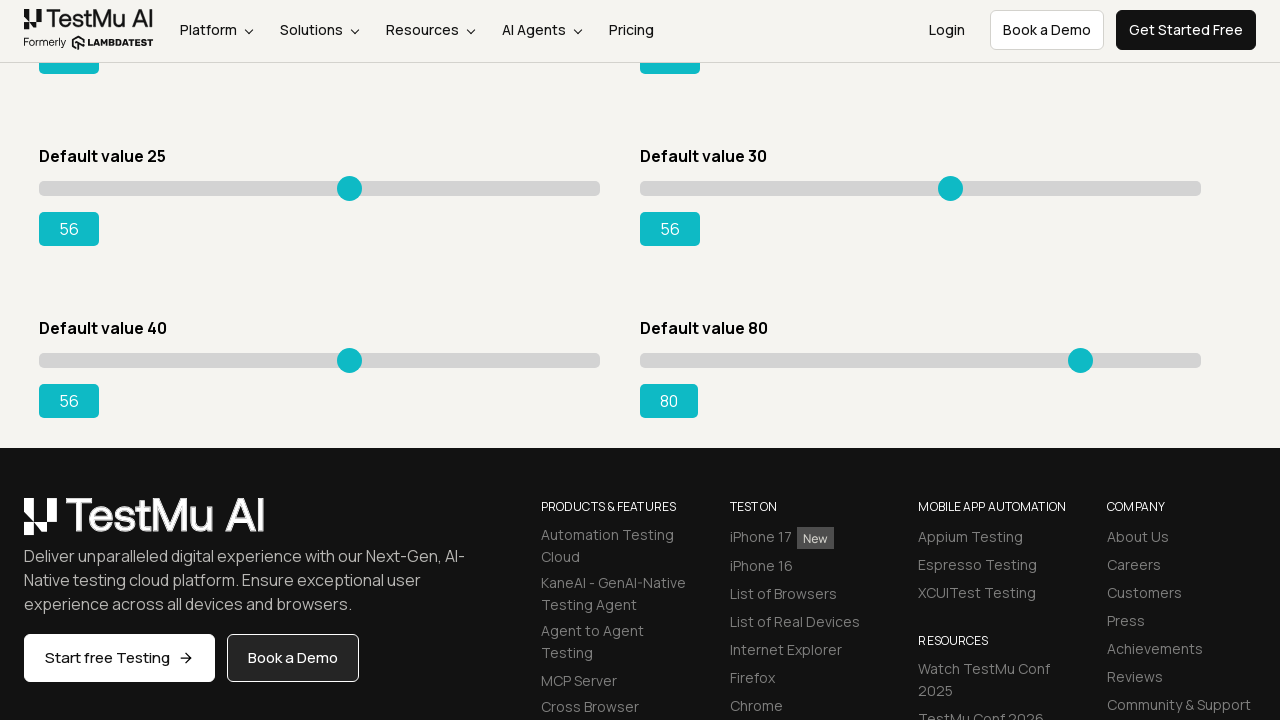

Clicked on slider 8 to focus it at (920, 360) on input[type='range'] >> nth=7
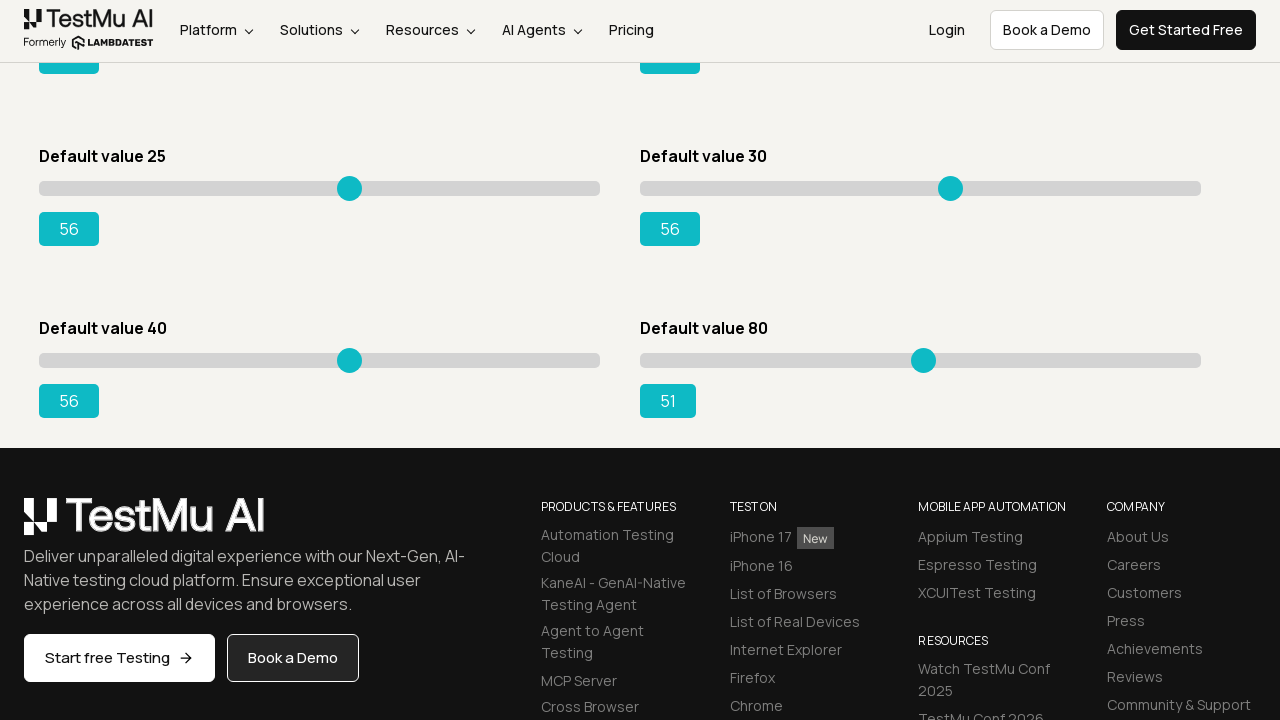

Pressed ArrowRight on slider 8 (1st press) on input[type='range'] >> nth=7
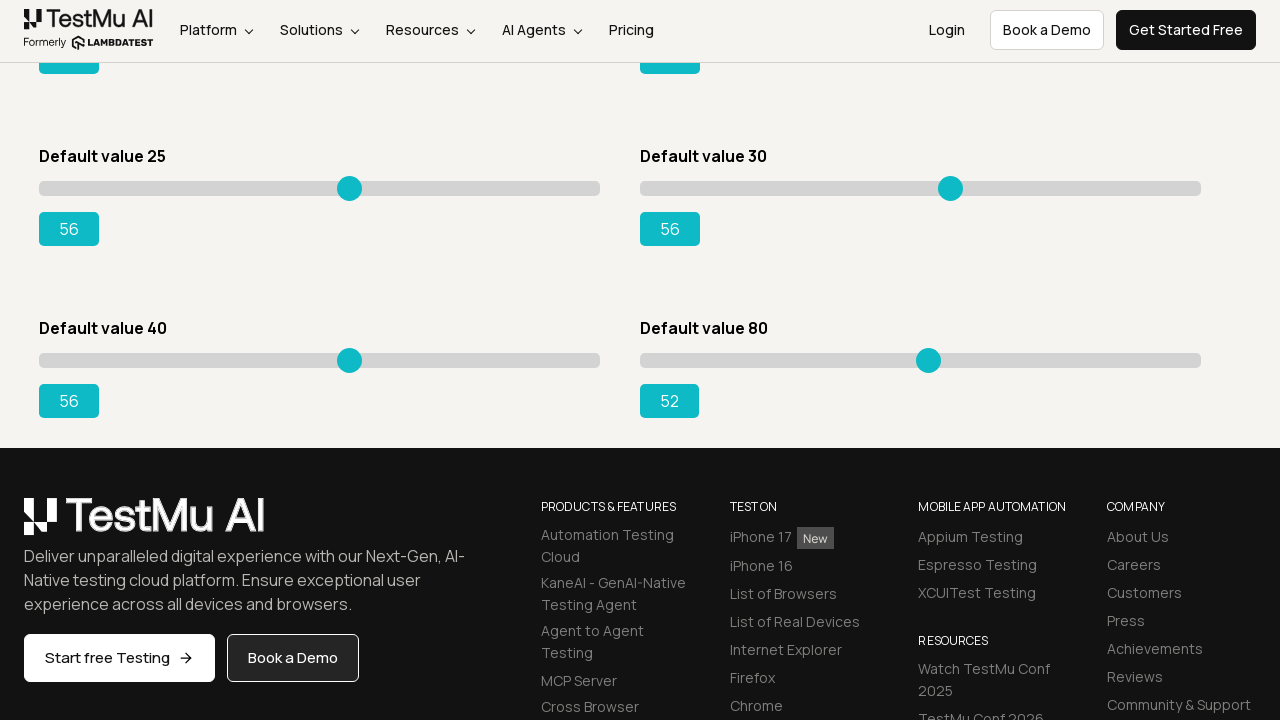

Pressed ArrowRight on slider 8 (2nd press) on input[type='range'] >> nth=7
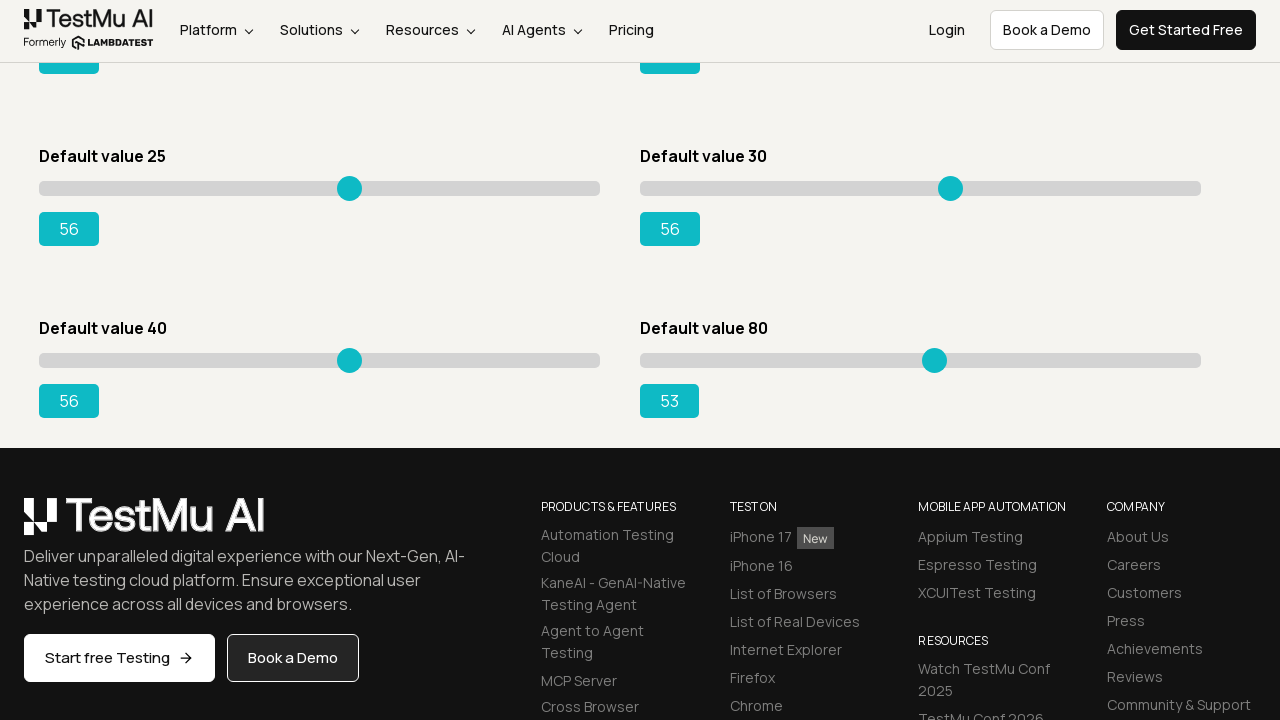

Pressed ArrowRight on slider 8 (3rd press) on input[type='range'] >> nth=7
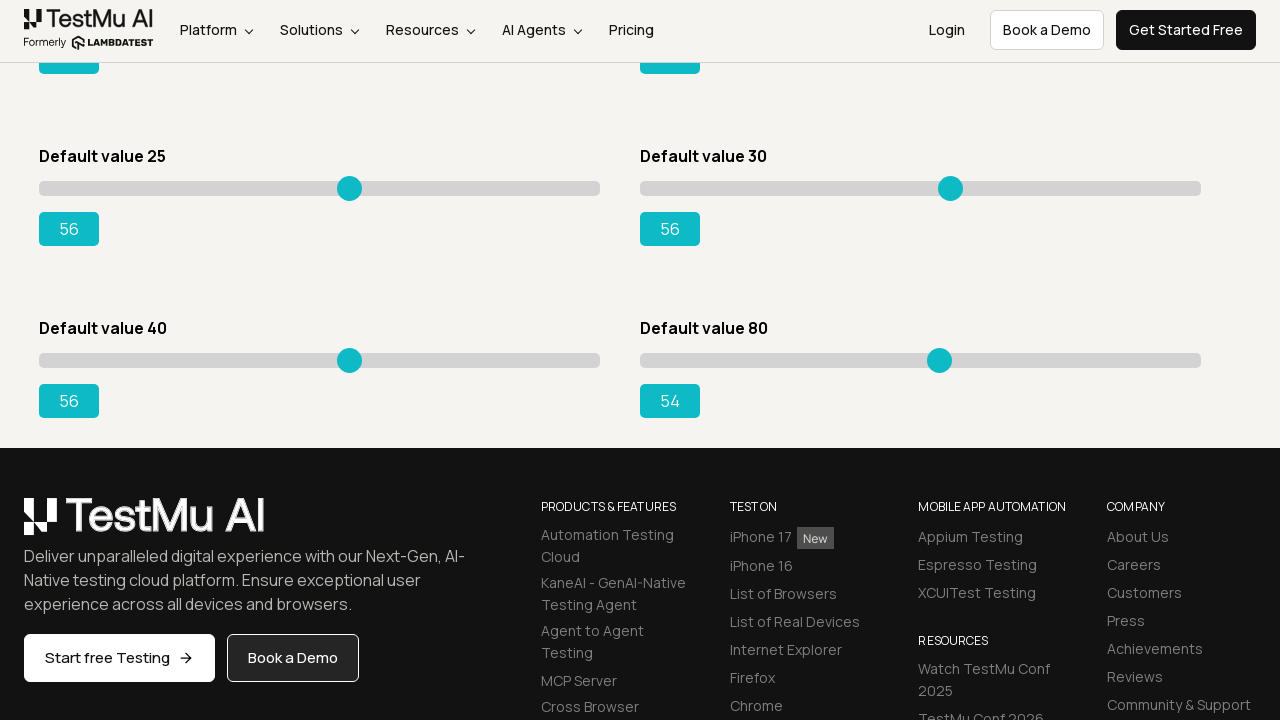

Pressed ArrowRight on slider 8 (4th press) on input[type='range'] >> nth=7
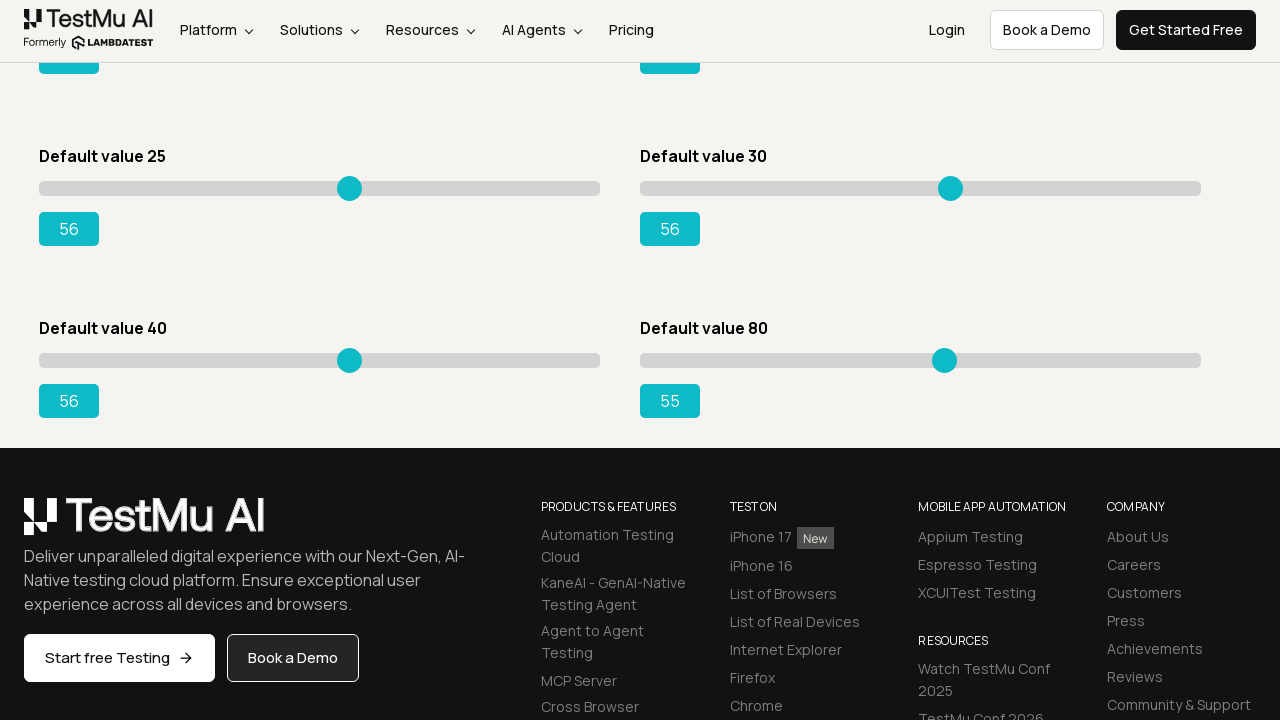

Pressed ArrowRight on slider 8 (5th press) on input[type='range'] >> nth=7
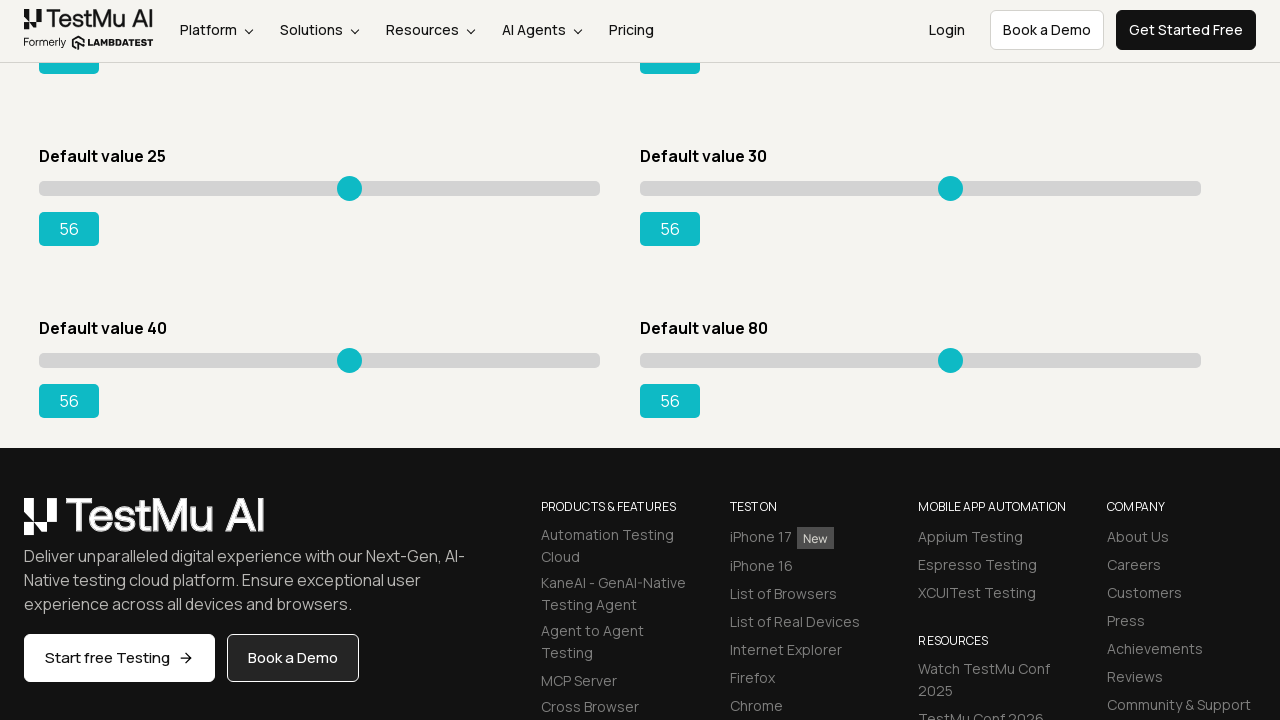

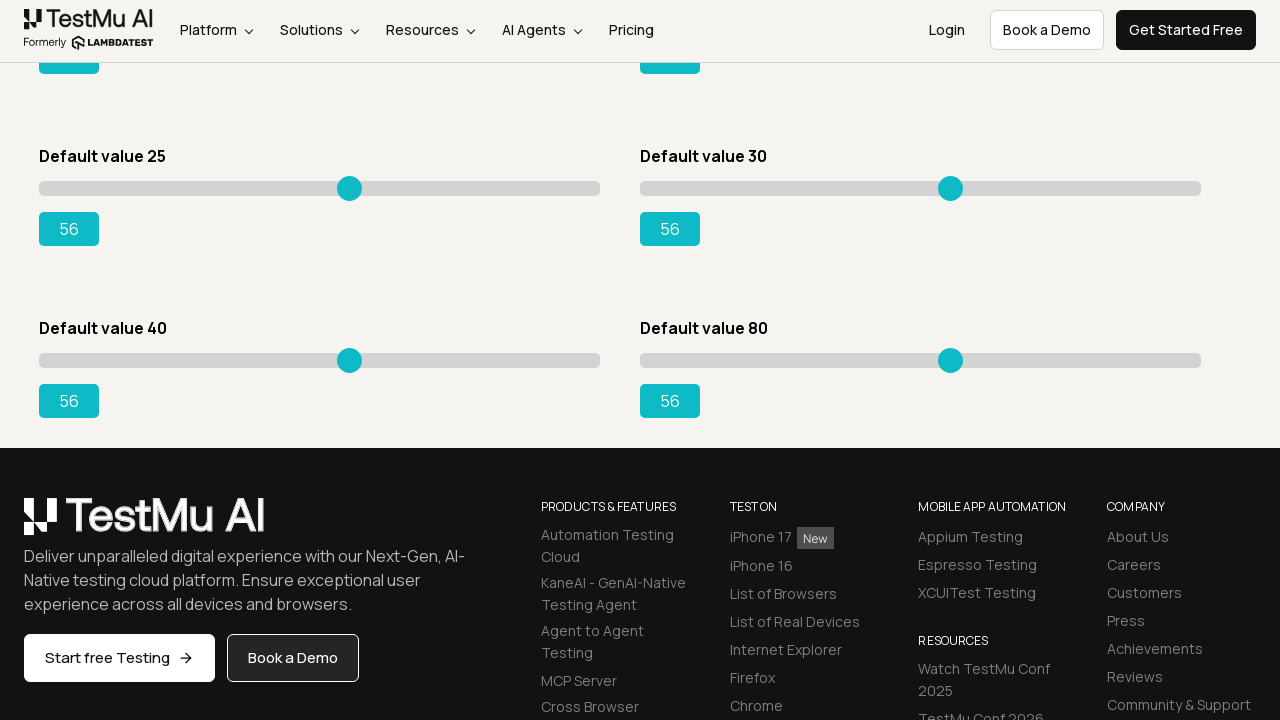